Tests an e-commerce grocery shopping flow by adding specific vegetables to cart, applying a promo code, and verifying the discount is applied

Starting URL: https://rahulshettyacademy.com/seleniumPractise/#/

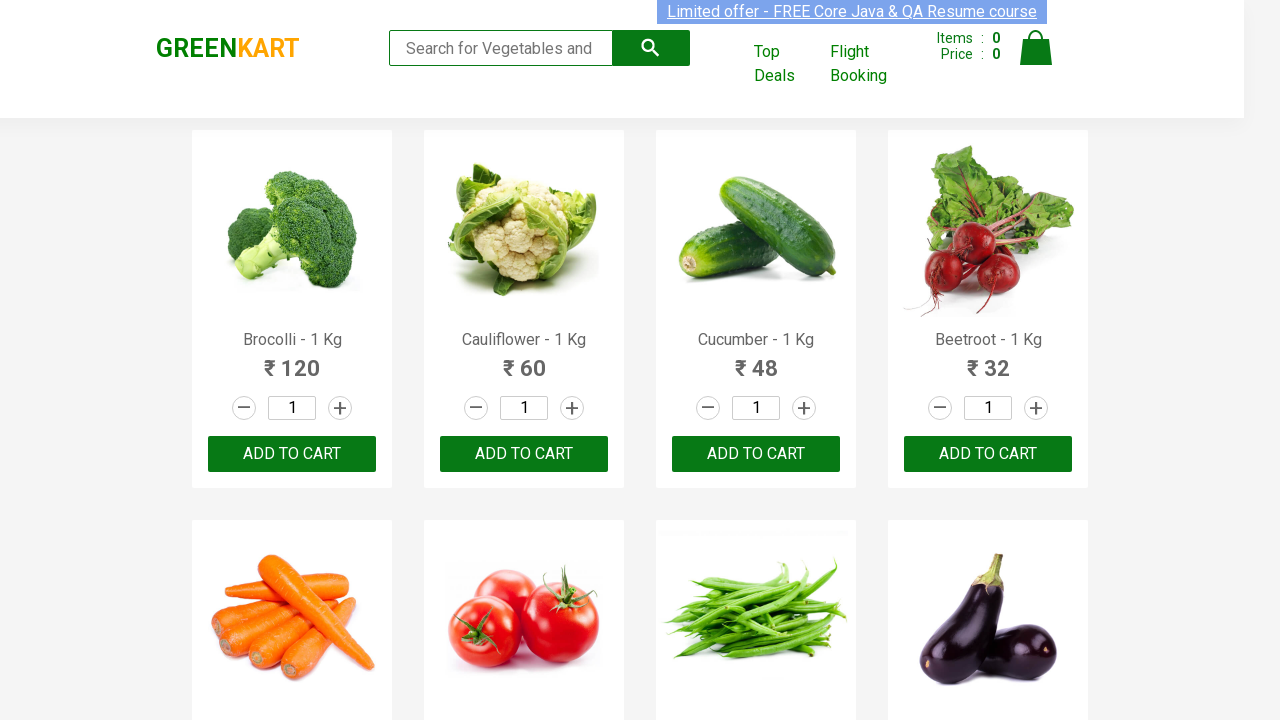

Retrieved all product name elements from the page
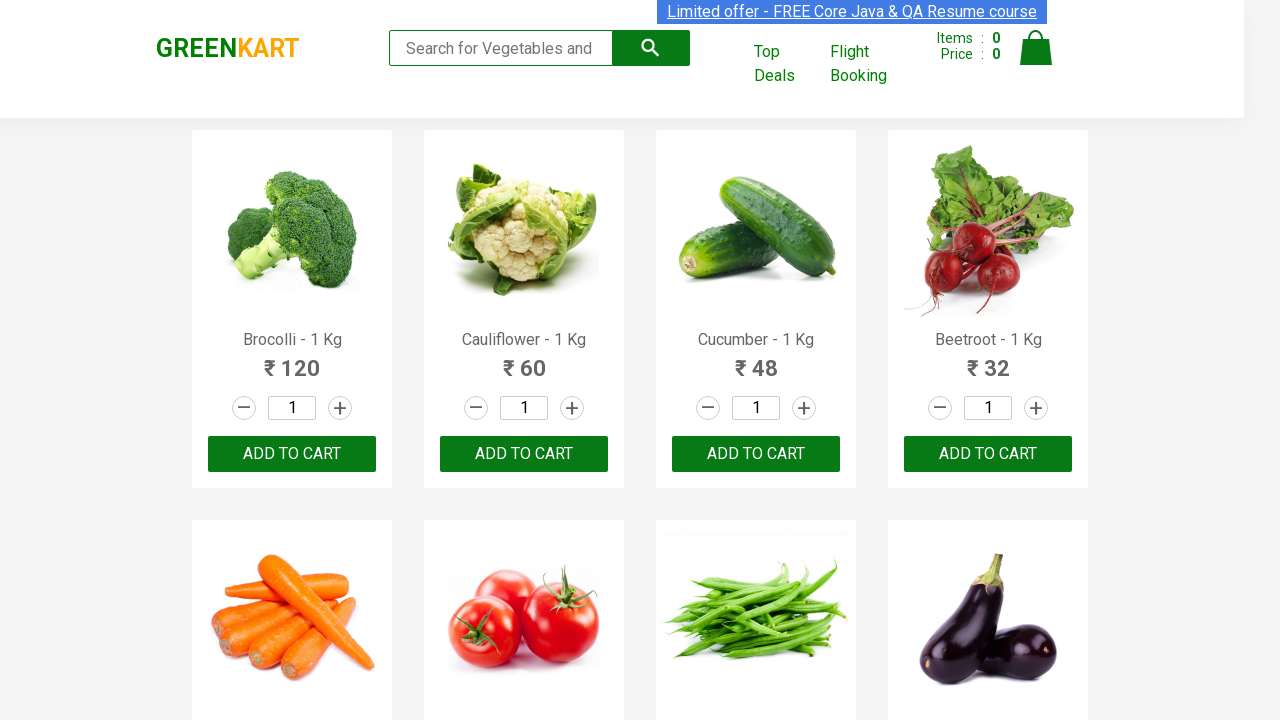

Retrieved text content of product element 0
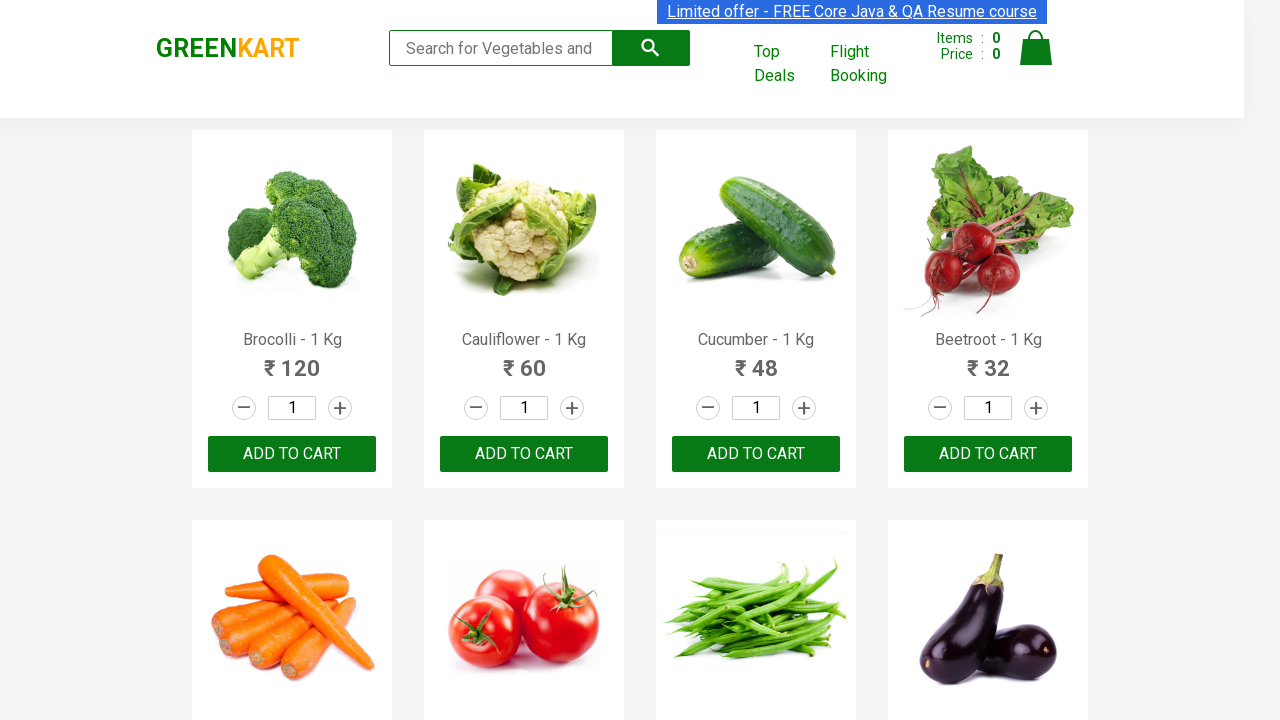

Added 'Brocolli' to cart at (292, 454) on div.product-action button >> nth=0
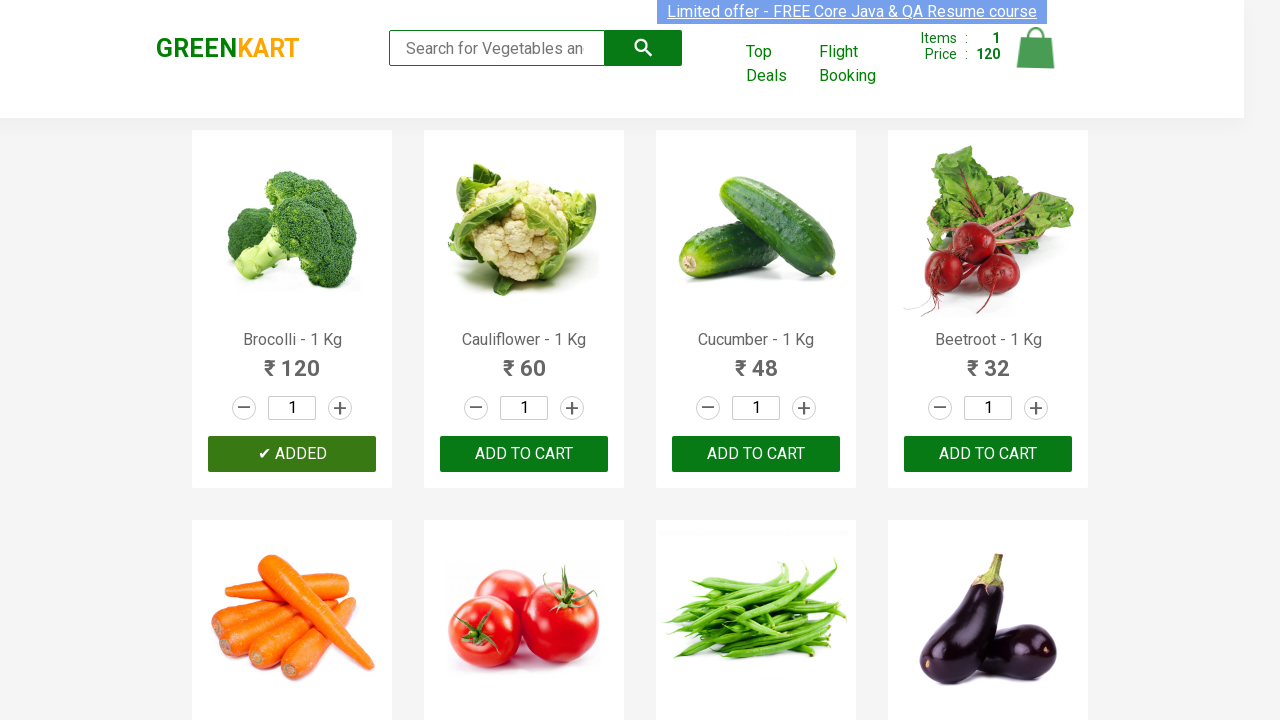

Retrieved text content of product element 1
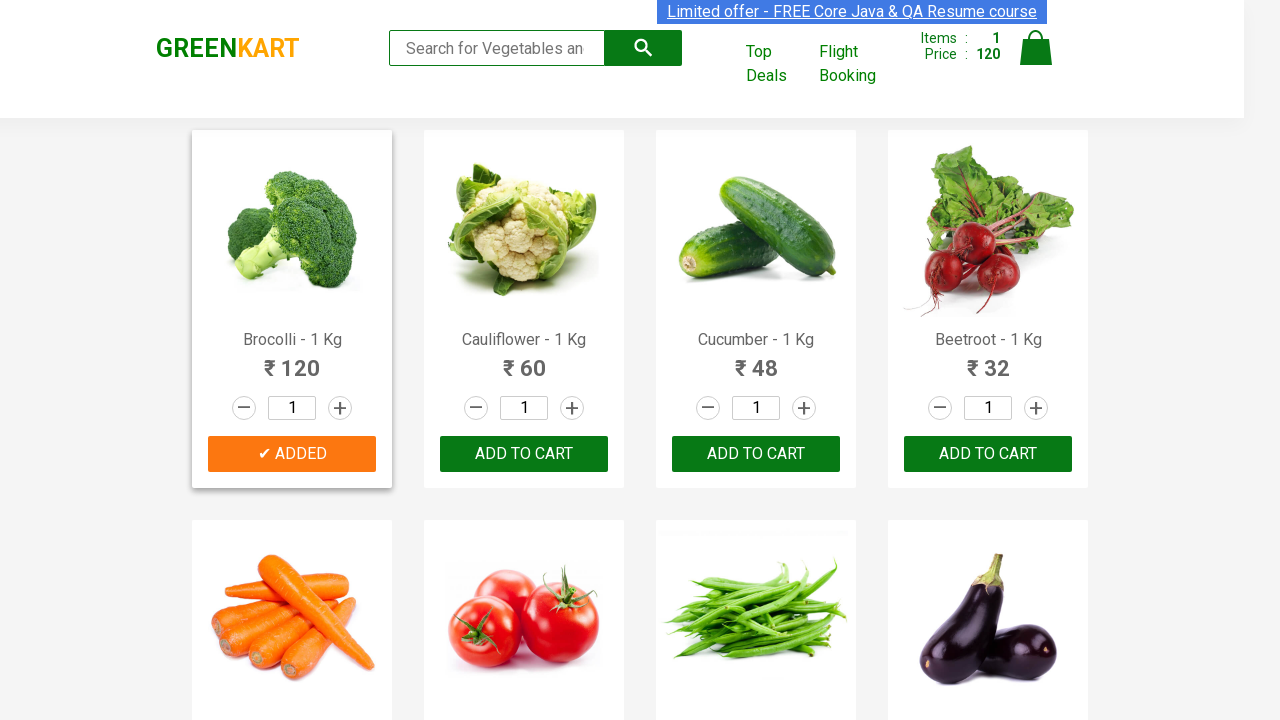

Retrieved text content of product element 2
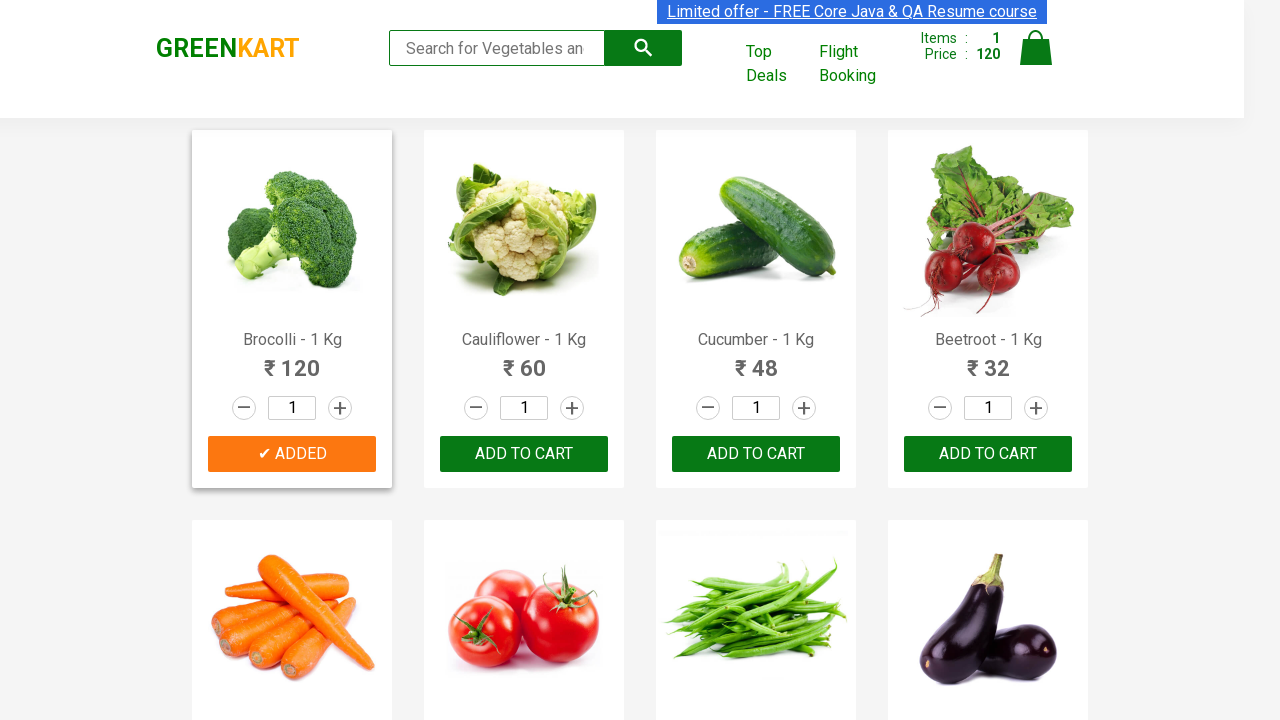

Retrieved text content of product element 3
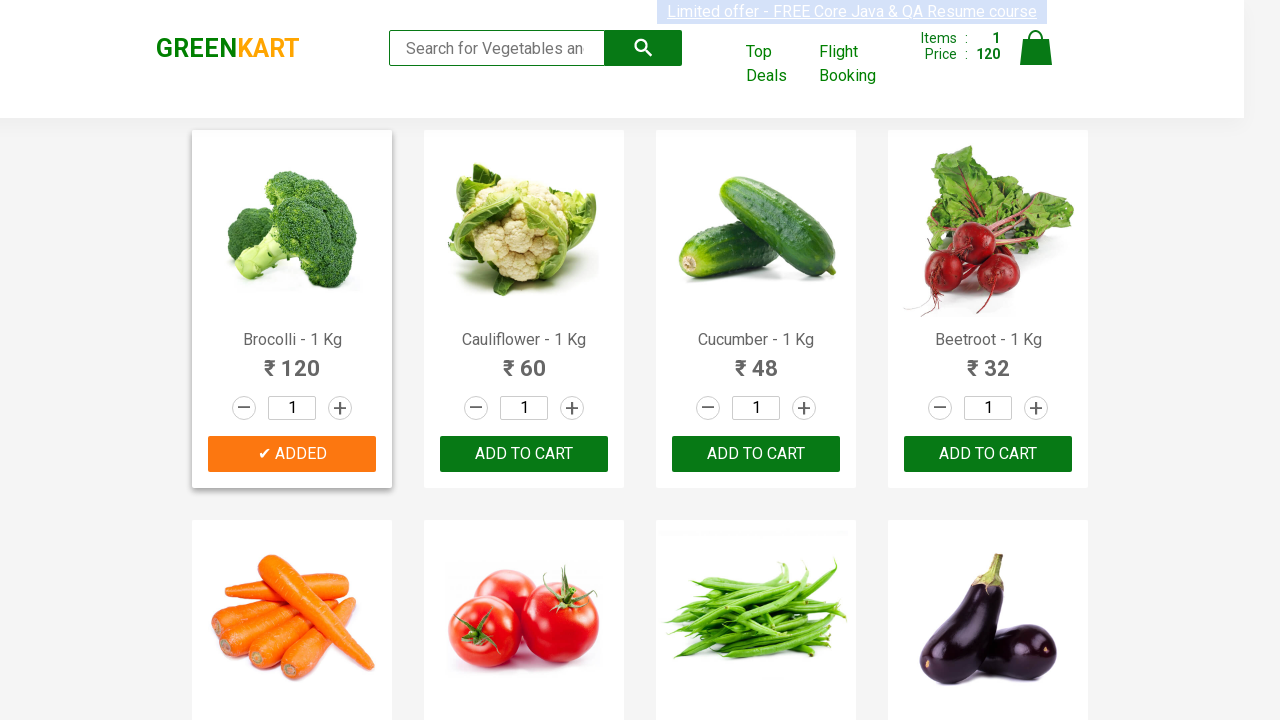

Retrieved text content of product element 4
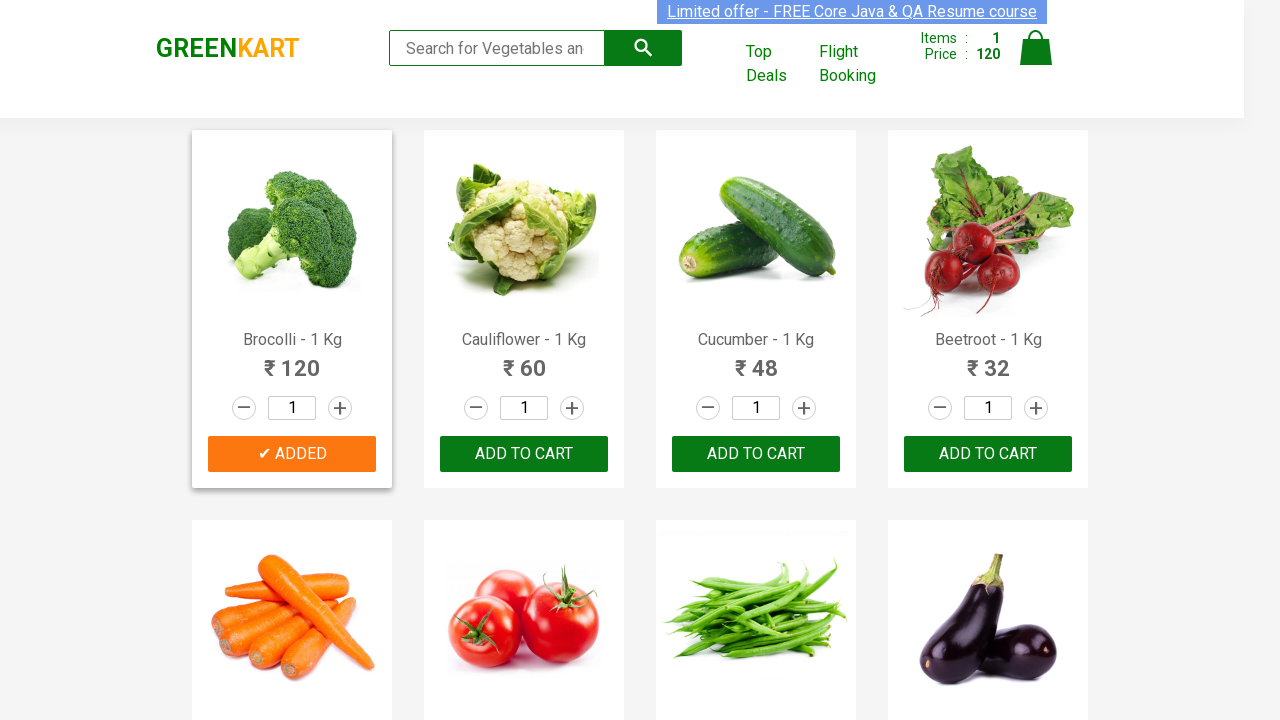

Retrieved text content of product element 5
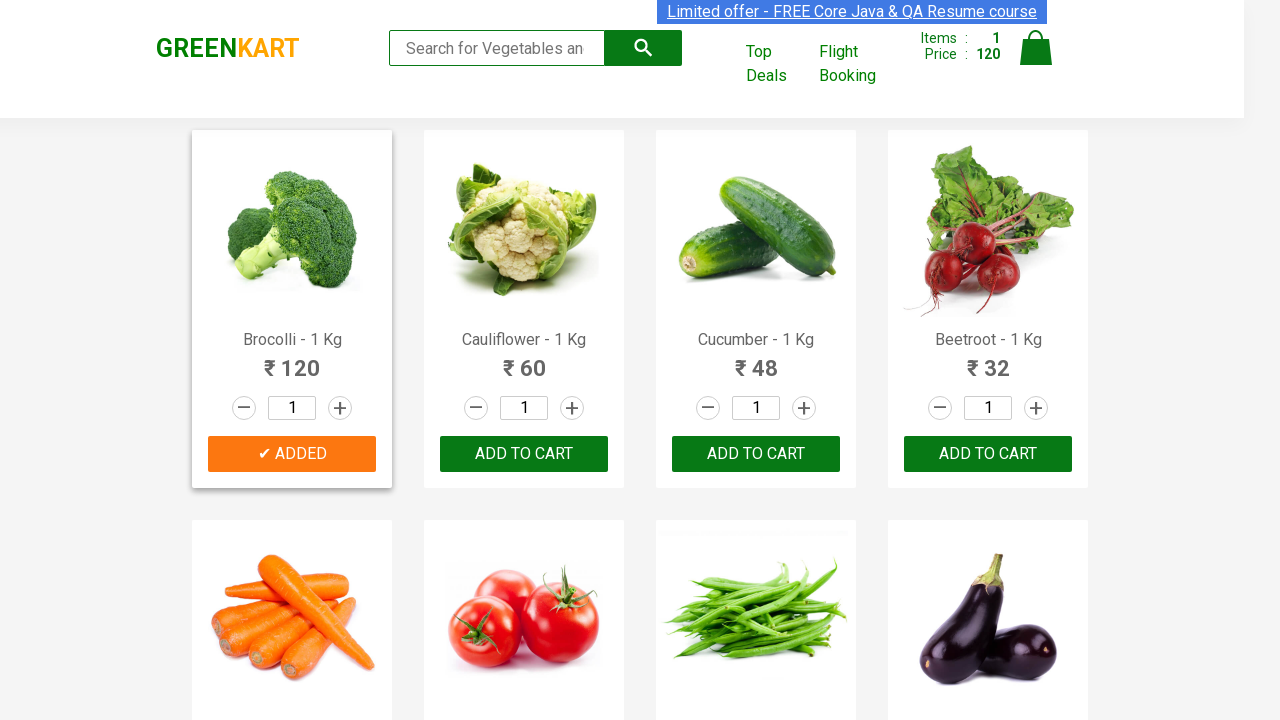

Retrieved text content of product element 6
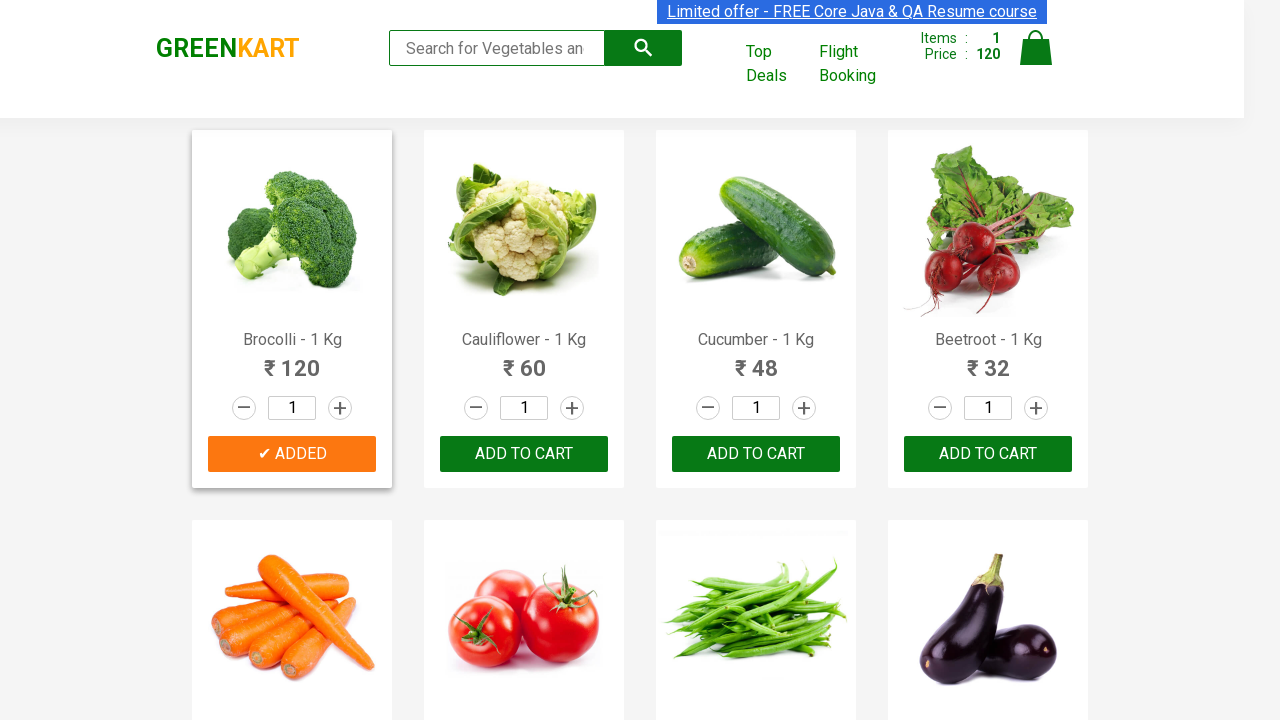

Retrieved text content of product element 7
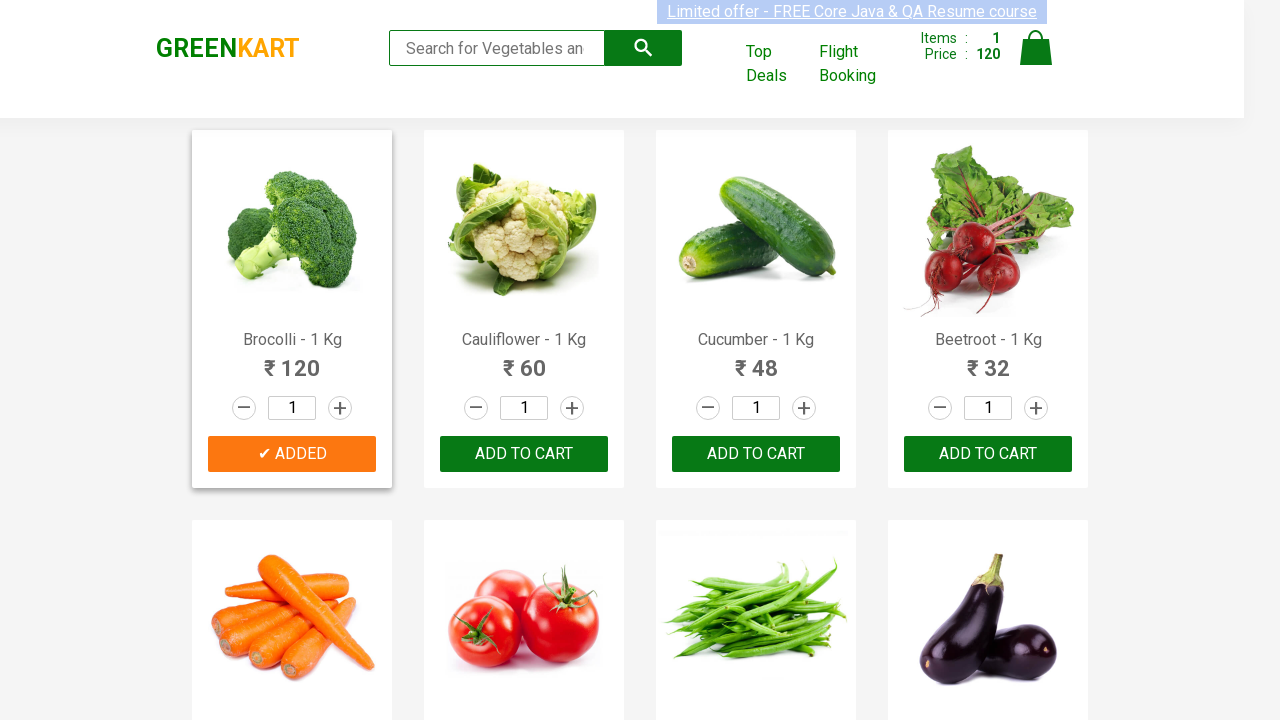

Added 'Brinjal' to cart at (988, 360) on div.product-action button >> nth=7
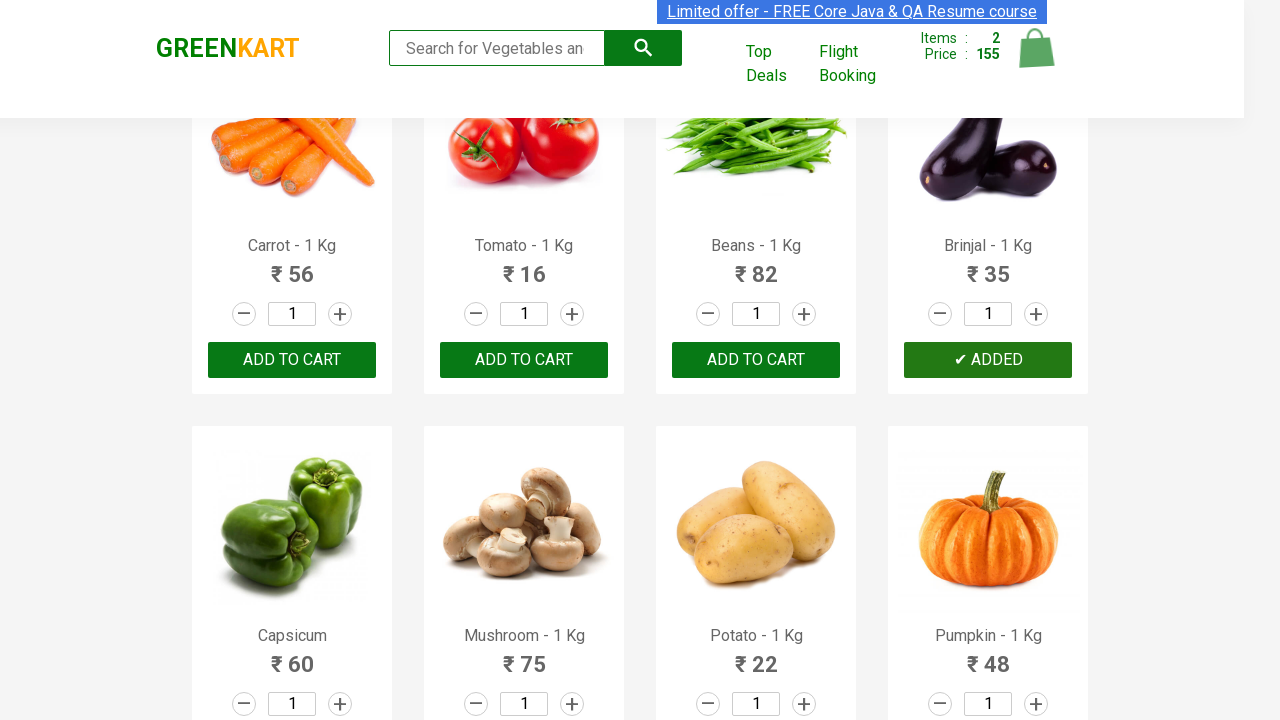

Retrieved text content of product element 8
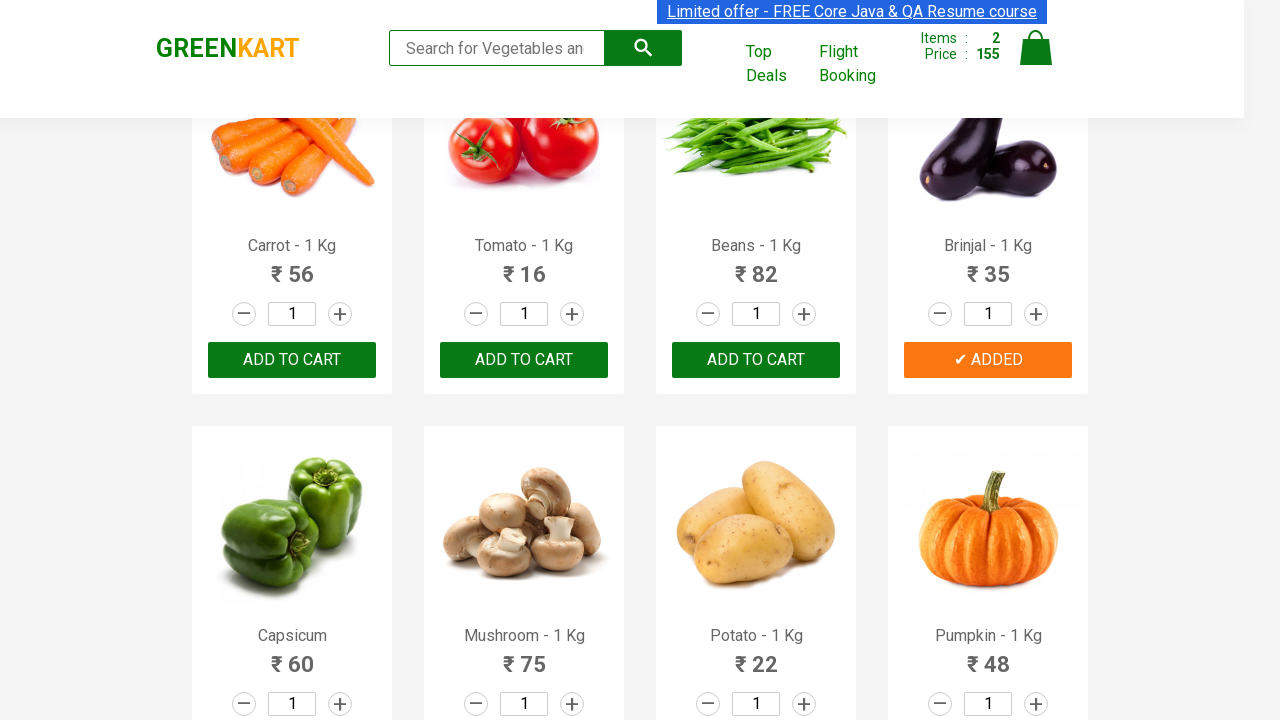

Retrieved text content of product element 9
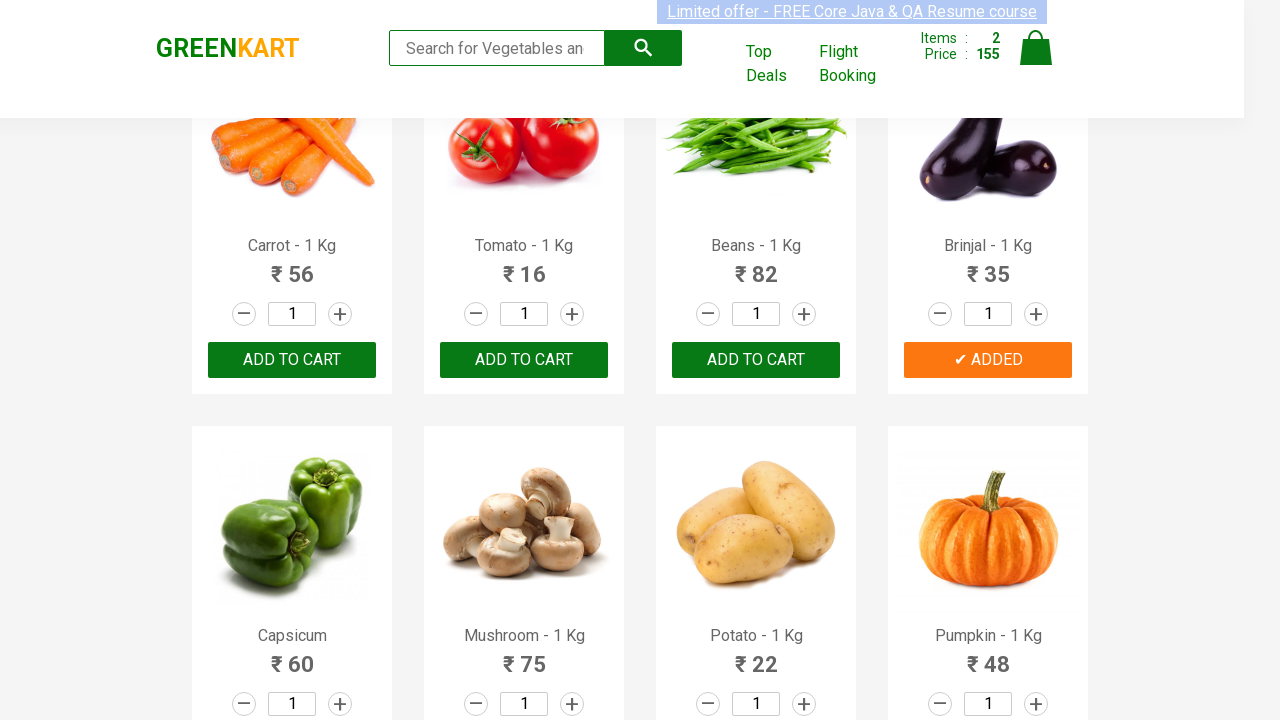

Retrieved text content of product element 10
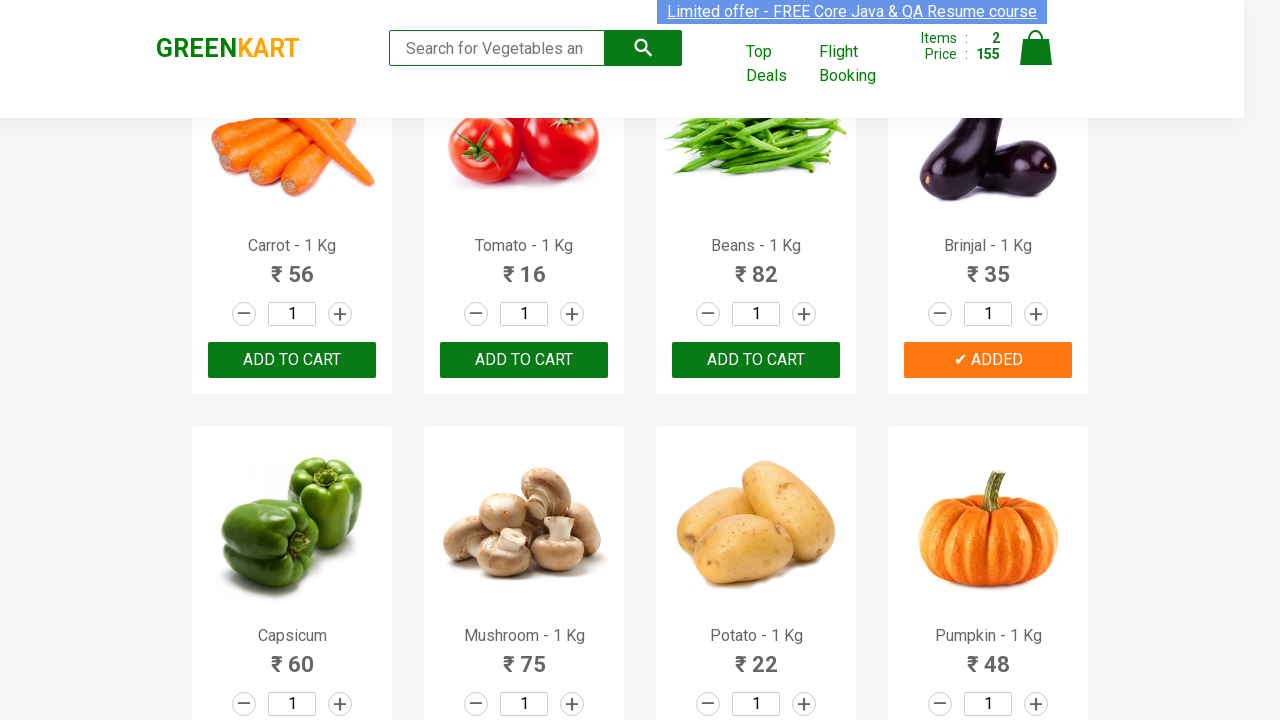

Retrieved text content of product element 11
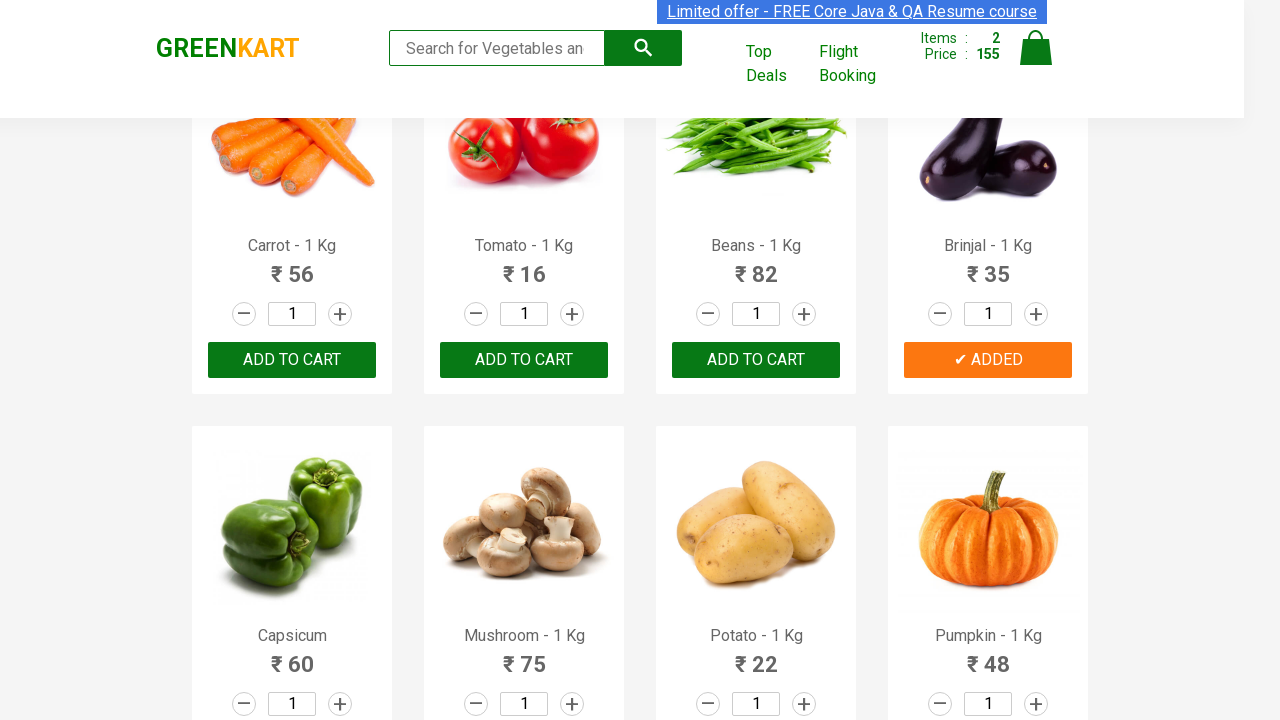

Retrieved text content of product element 12
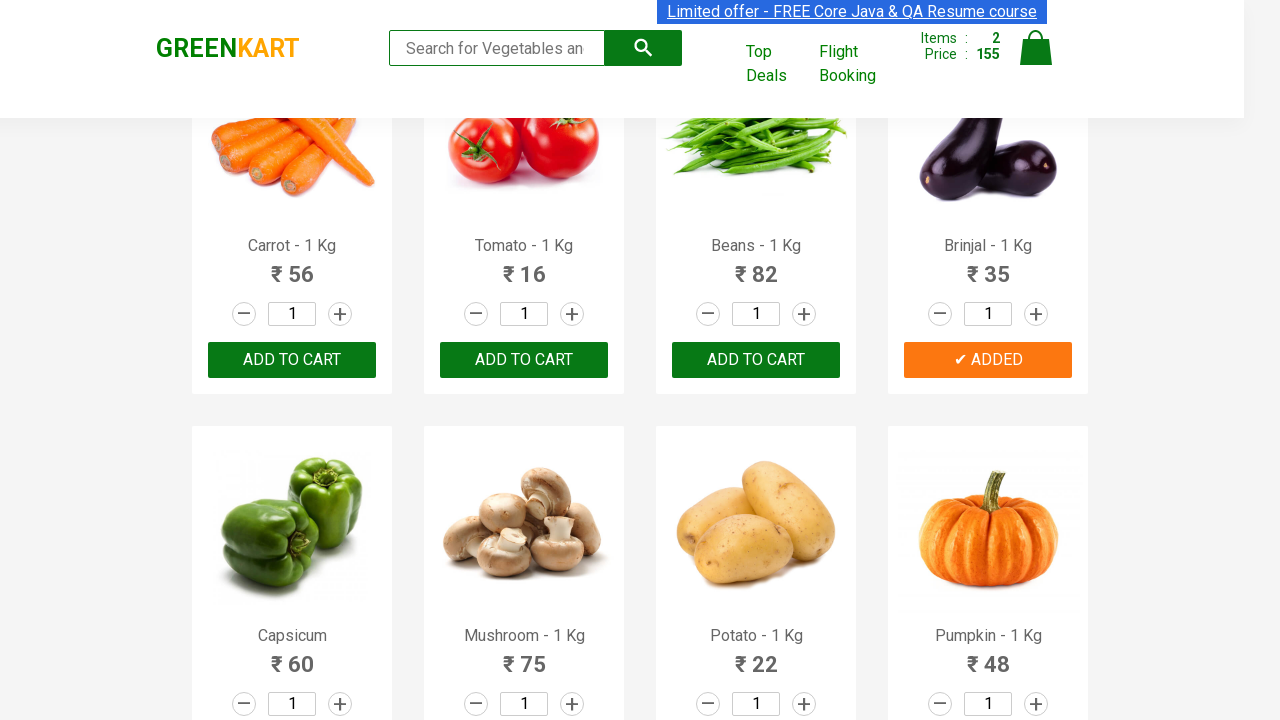

Retrieved text content of product element 13
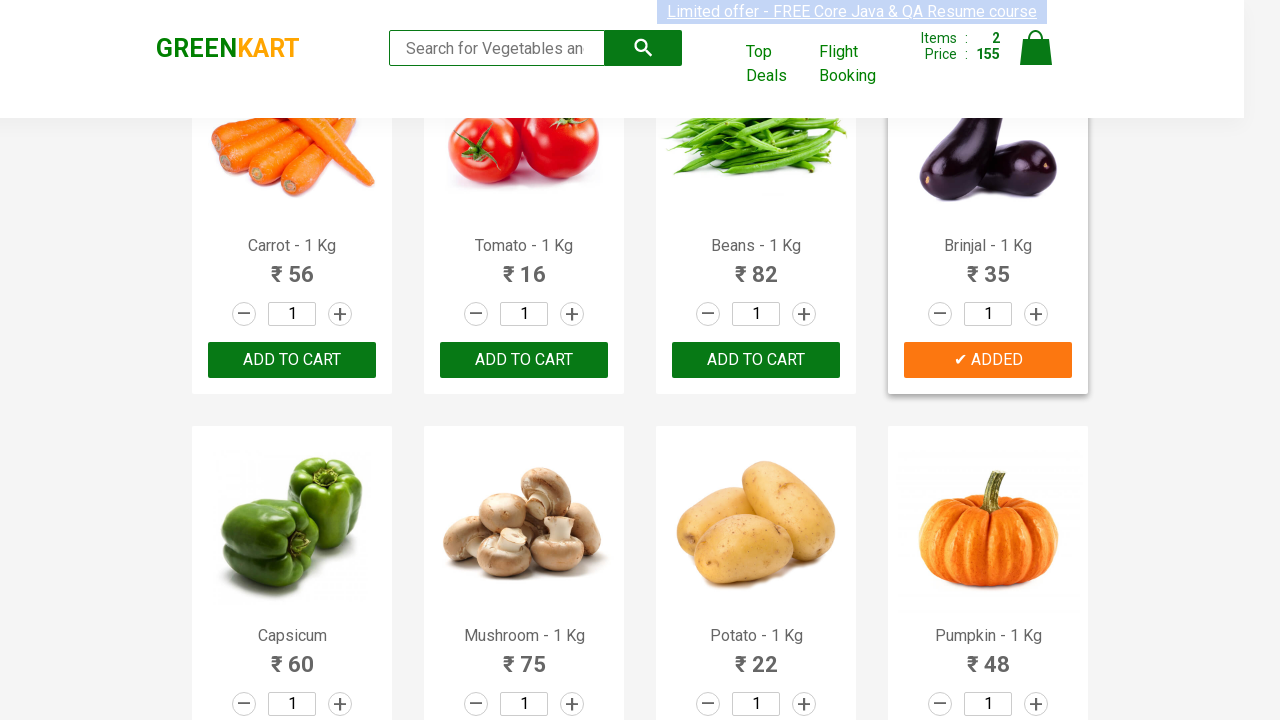

Retrieved text content of product element 14
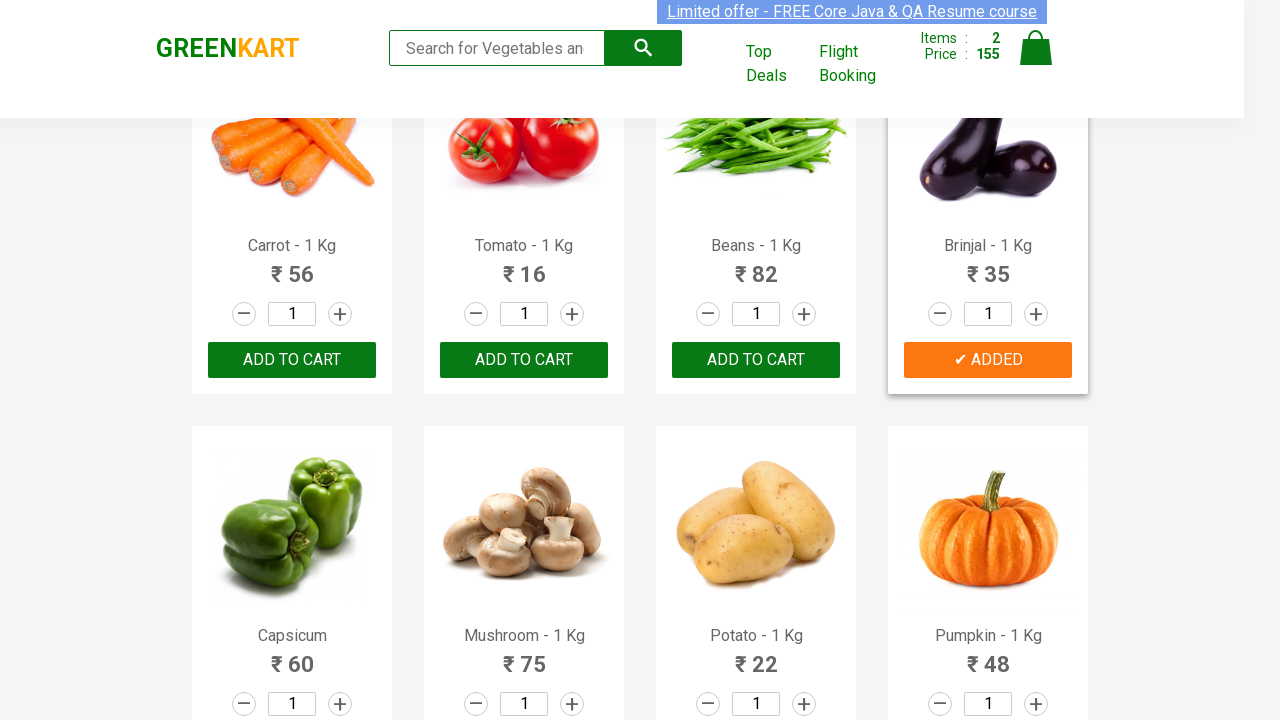

Retrieved text content of product element 15
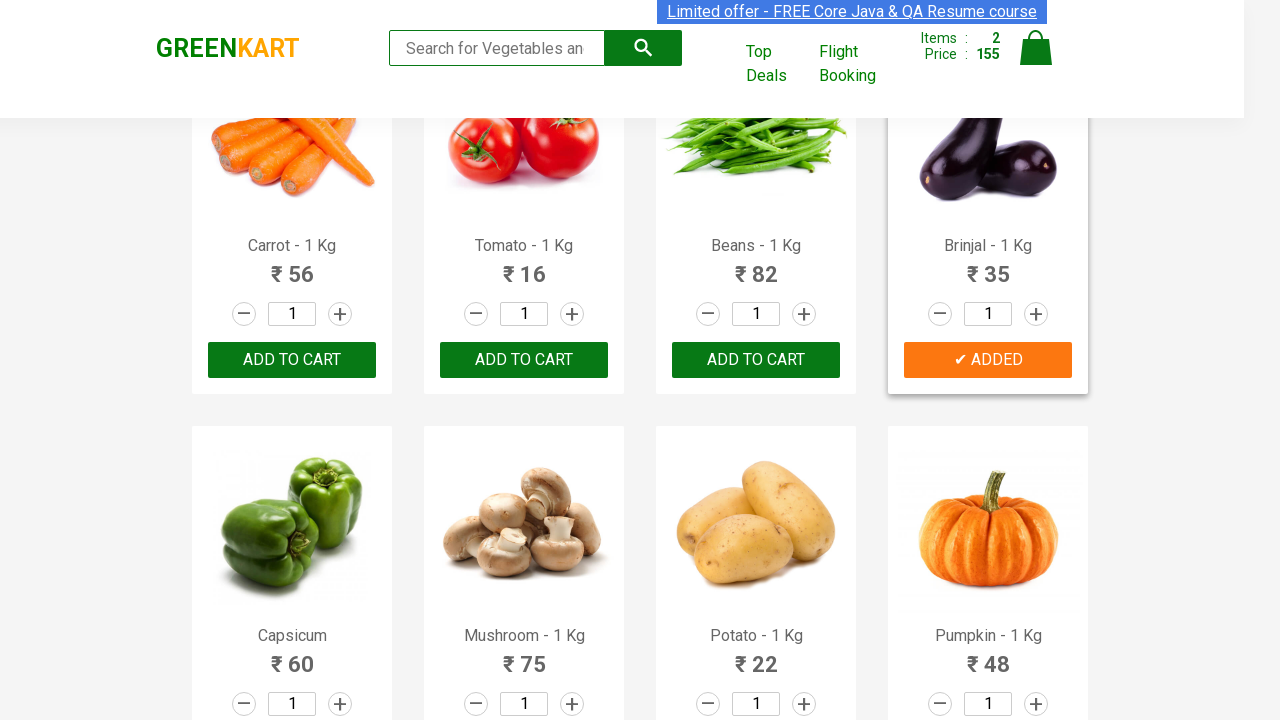

Retrieved text content of product element 16
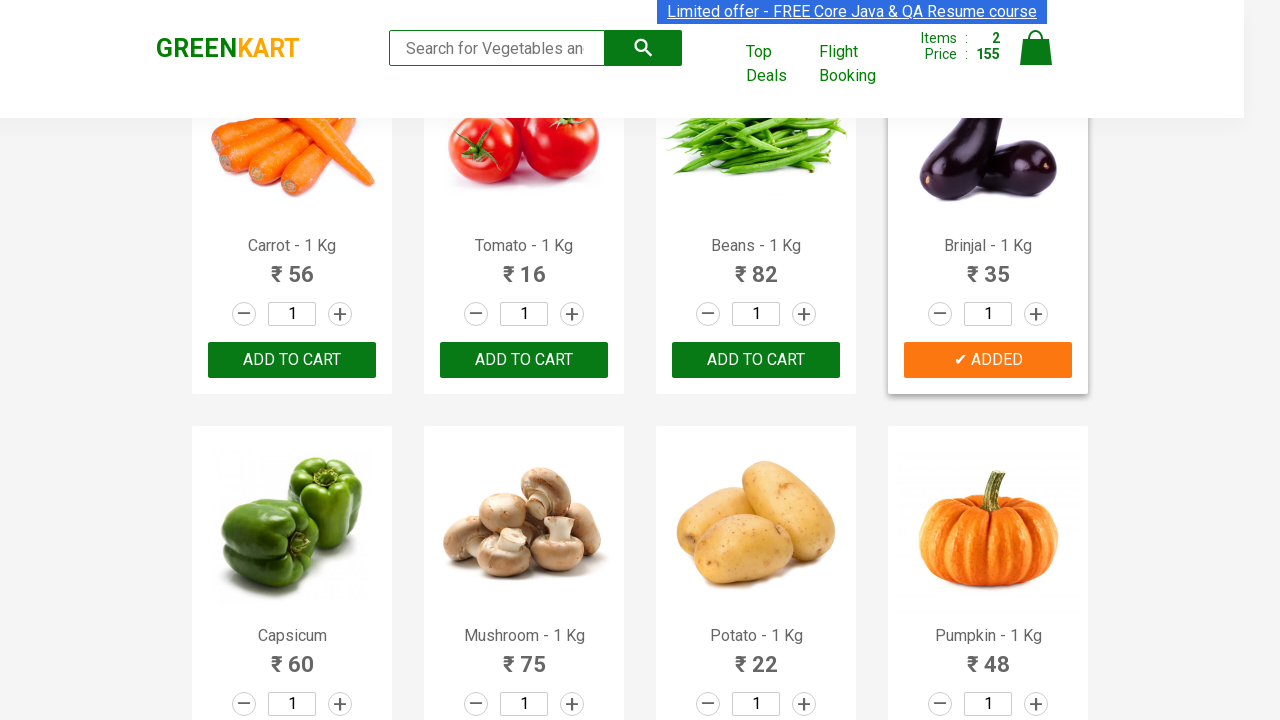

Retrieved text content of product element 17
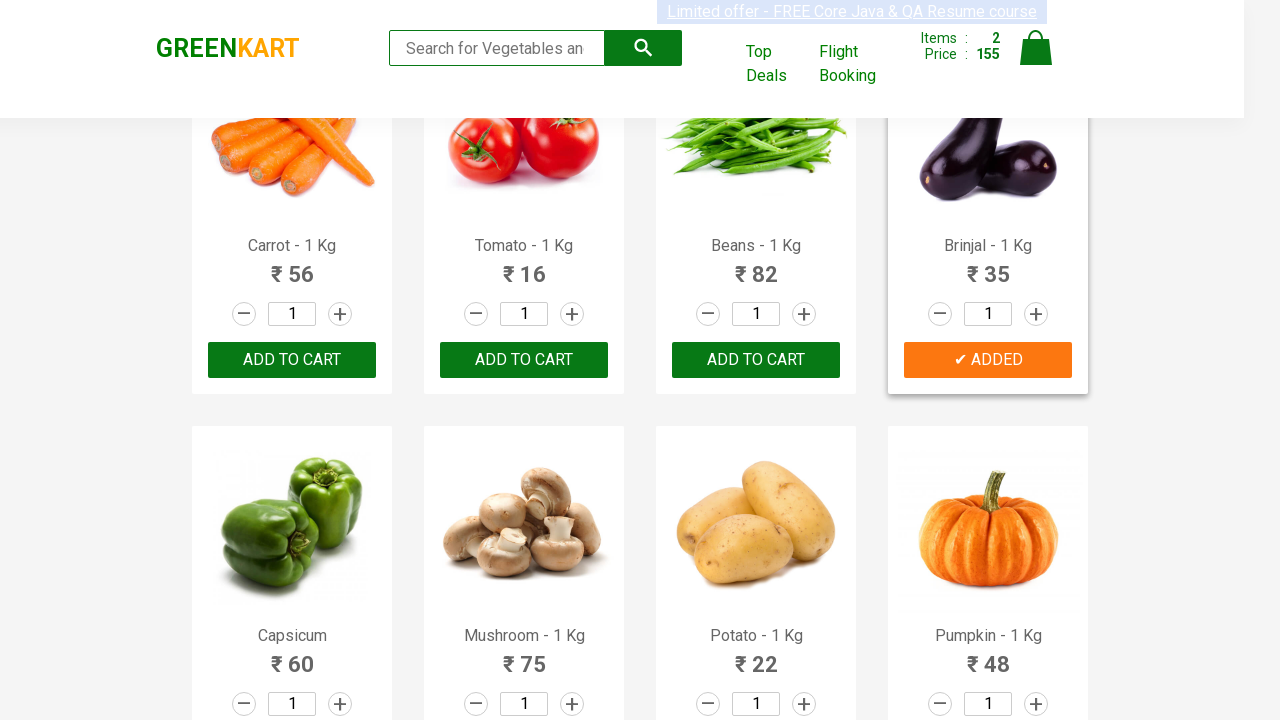

Retrieved text content of product element 18
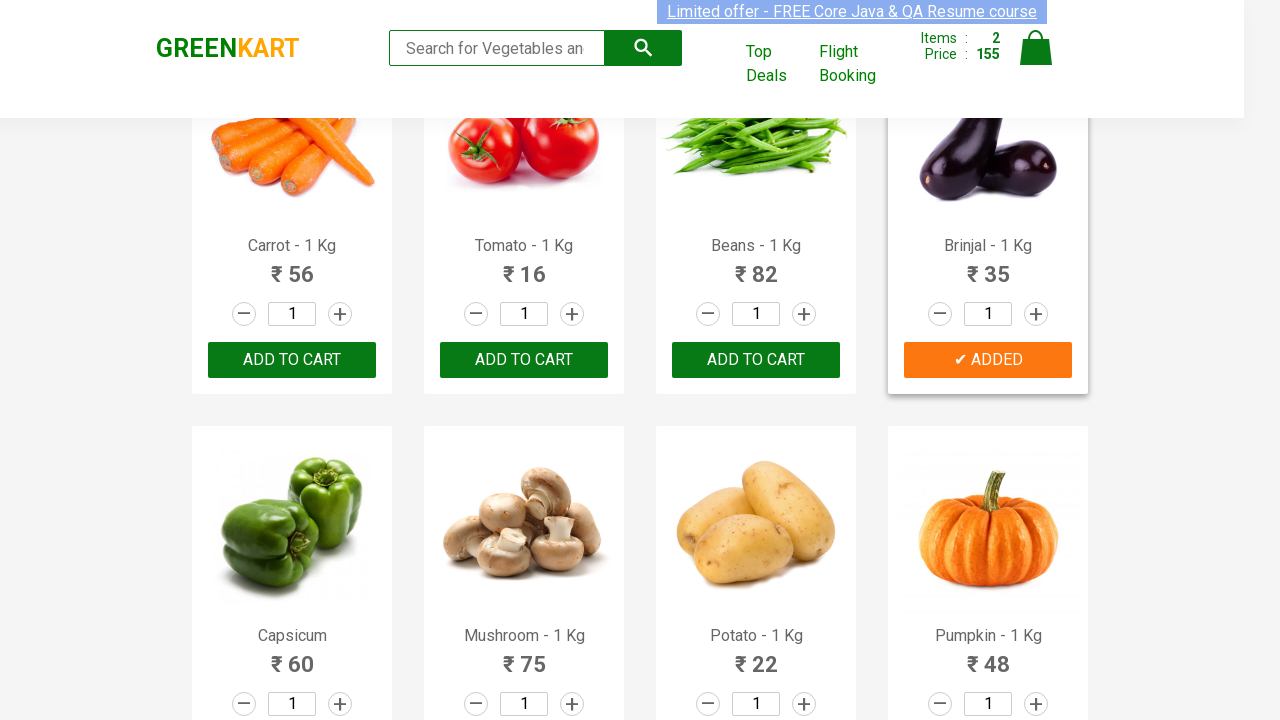

Retrieved text content of product element 19
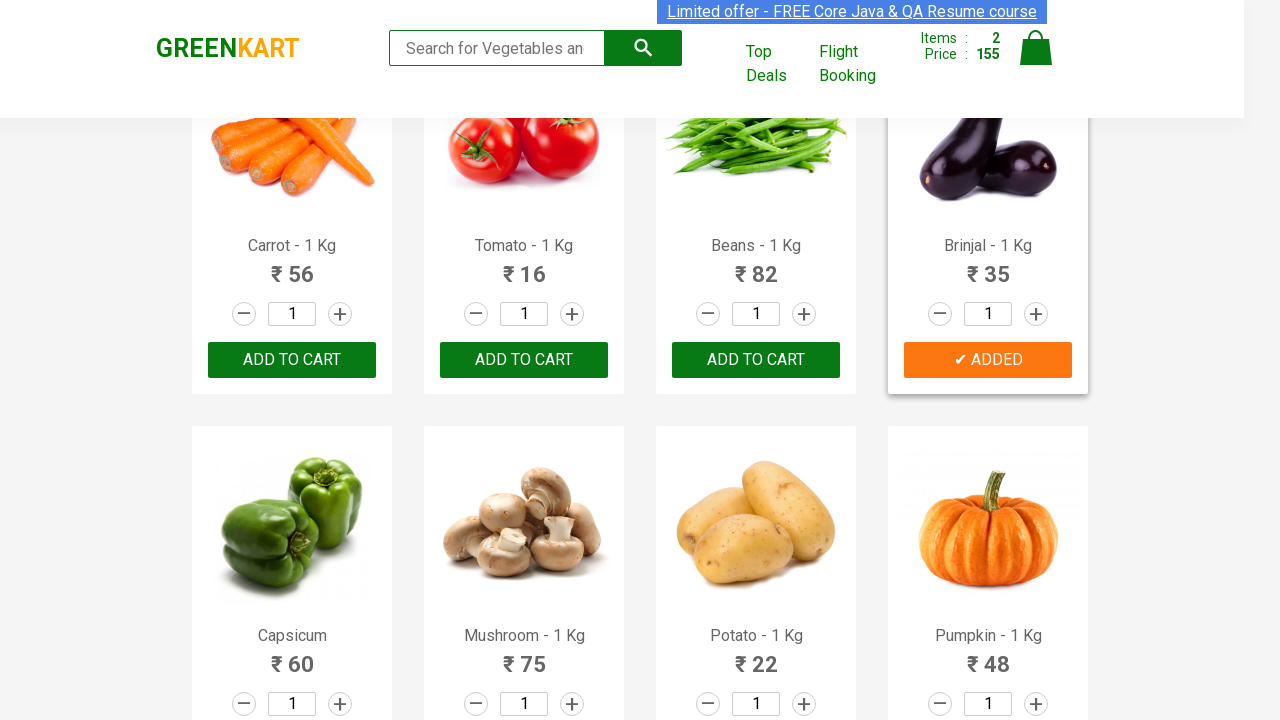

Retrieved text content of product element 20
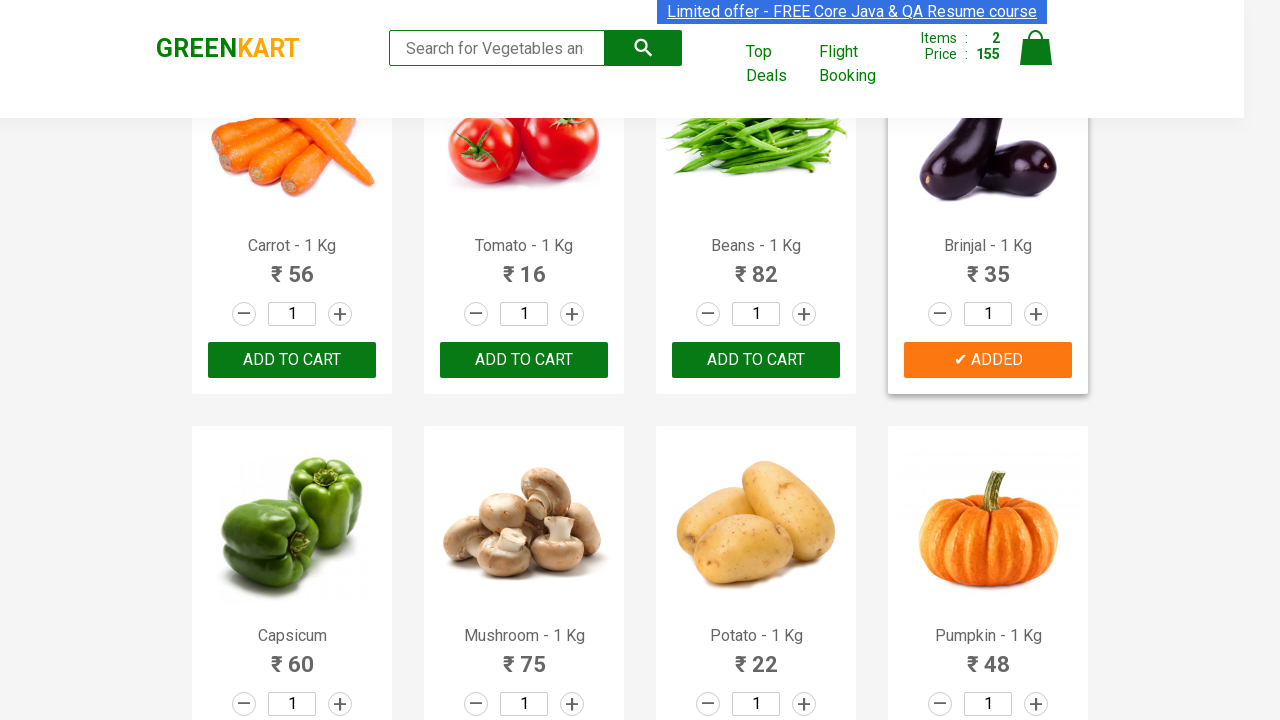

Retrieved text content of product element 21
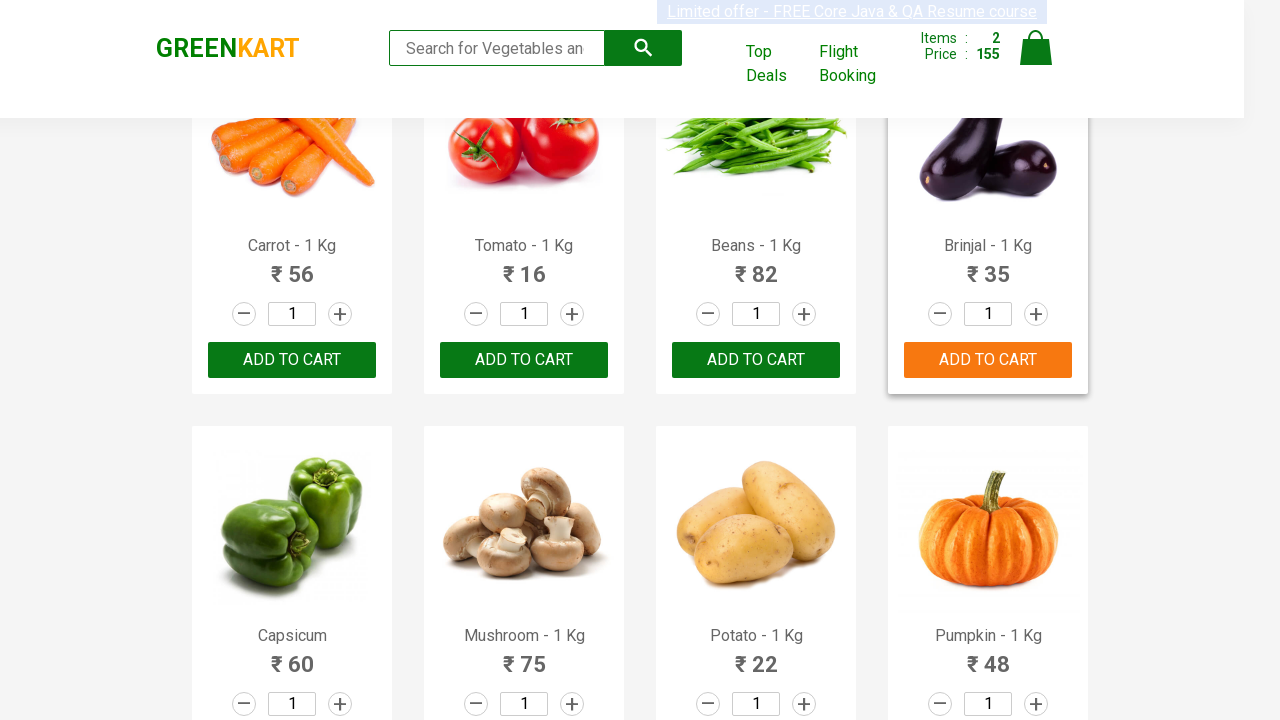

Retrieved text content of product element 22
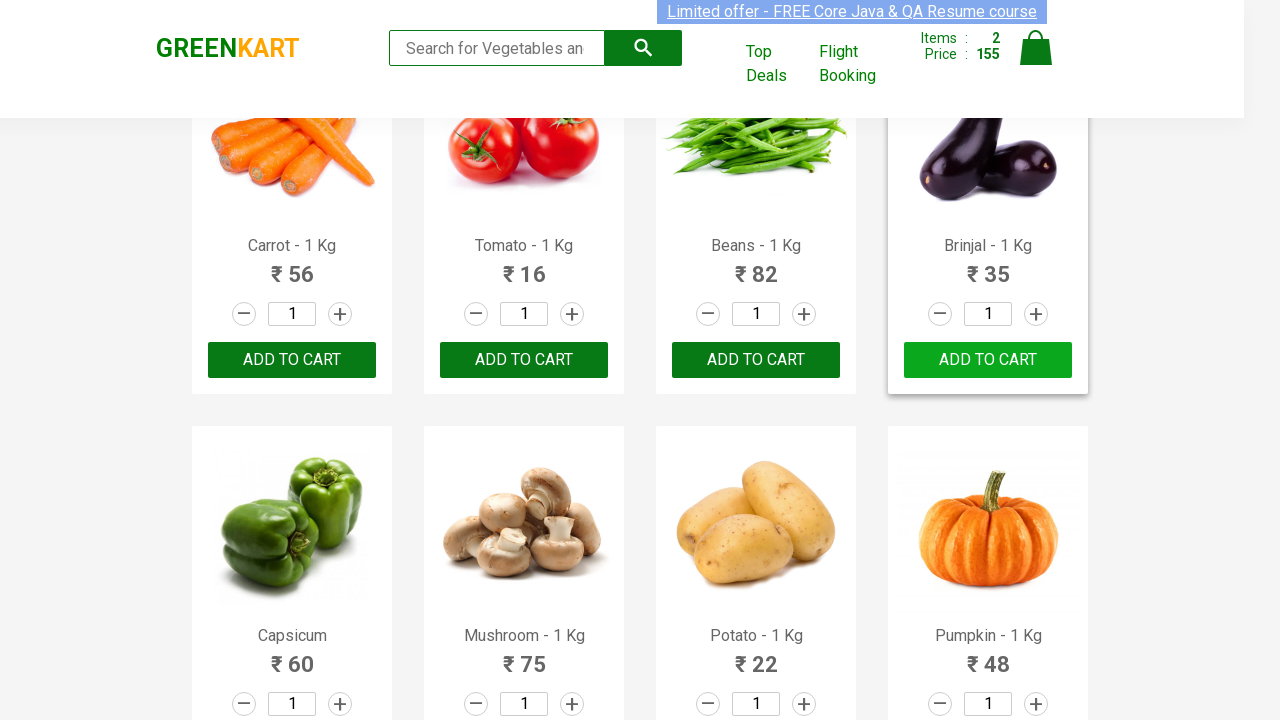

Retrieved text content of product element 23
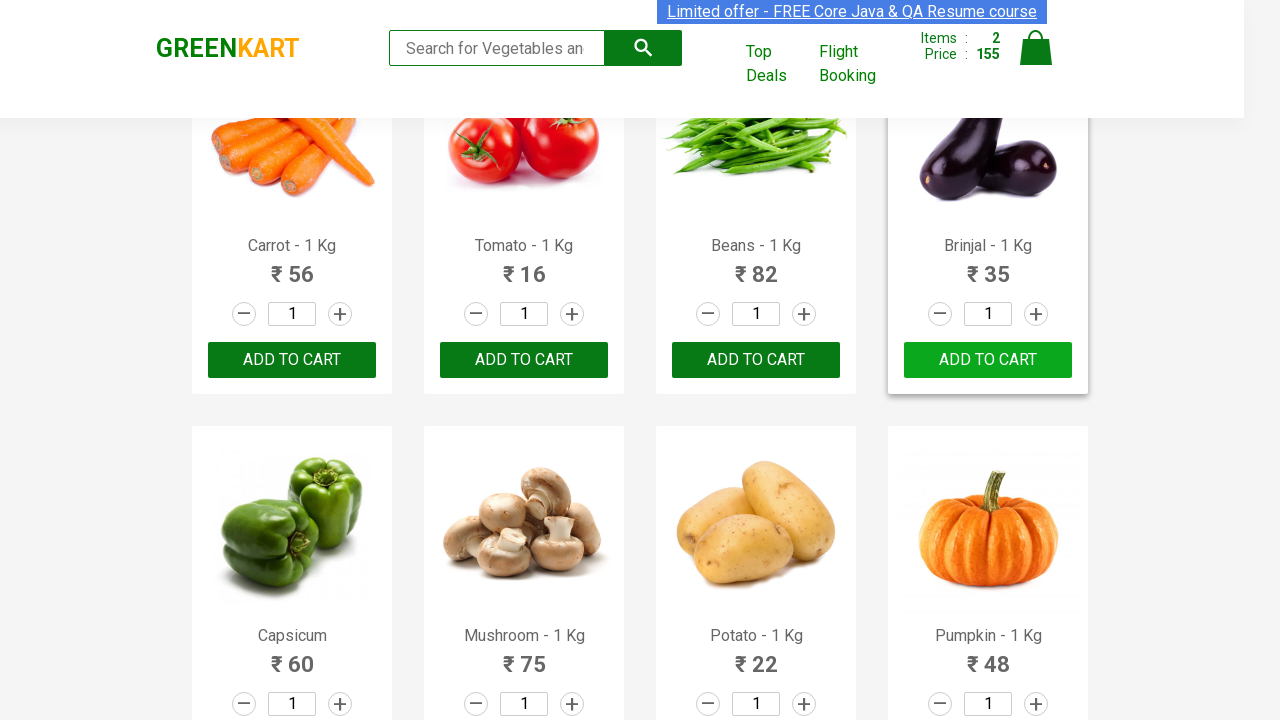

Retrieved text content of product element 24
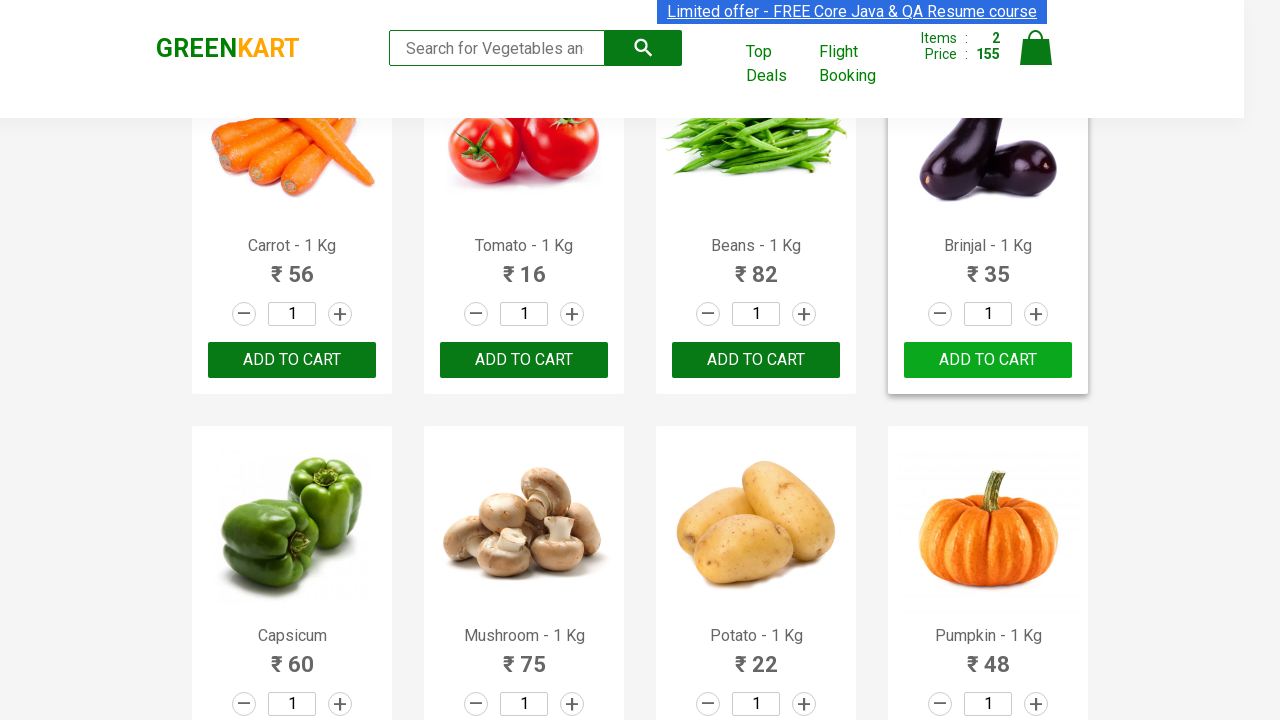

Retrieved text content of product element 25
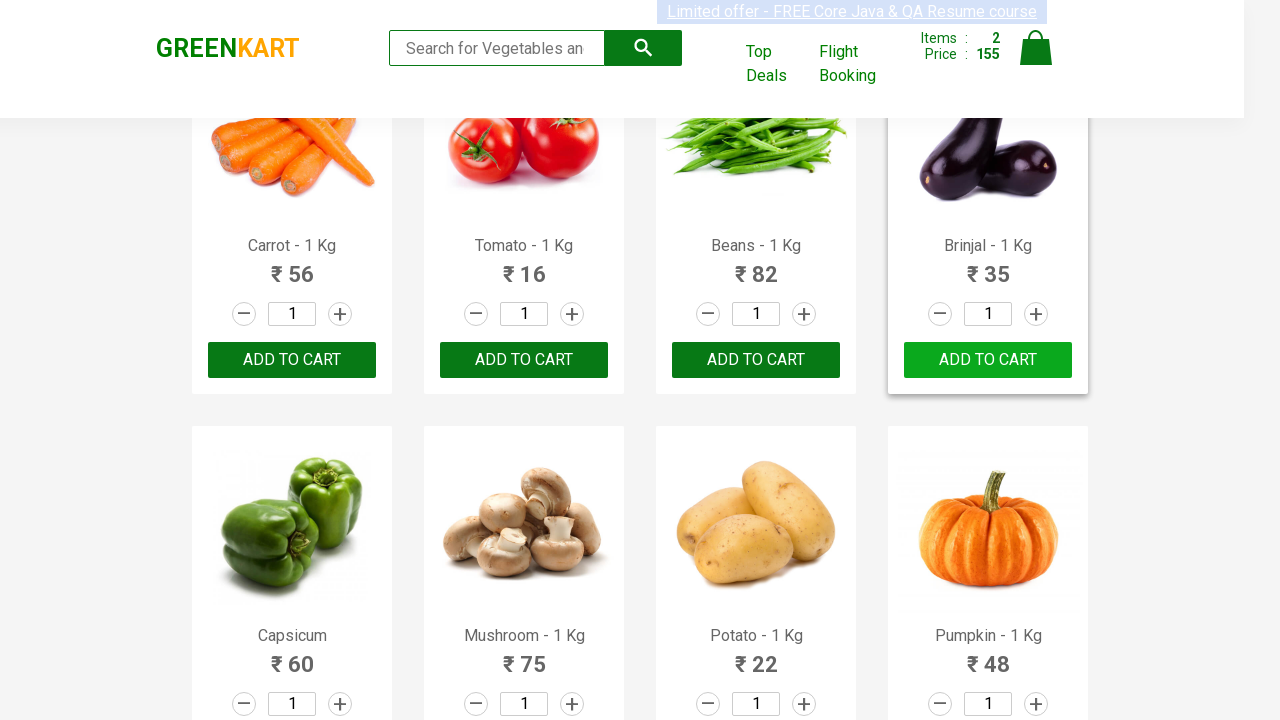

Retrieved text content of product element 26
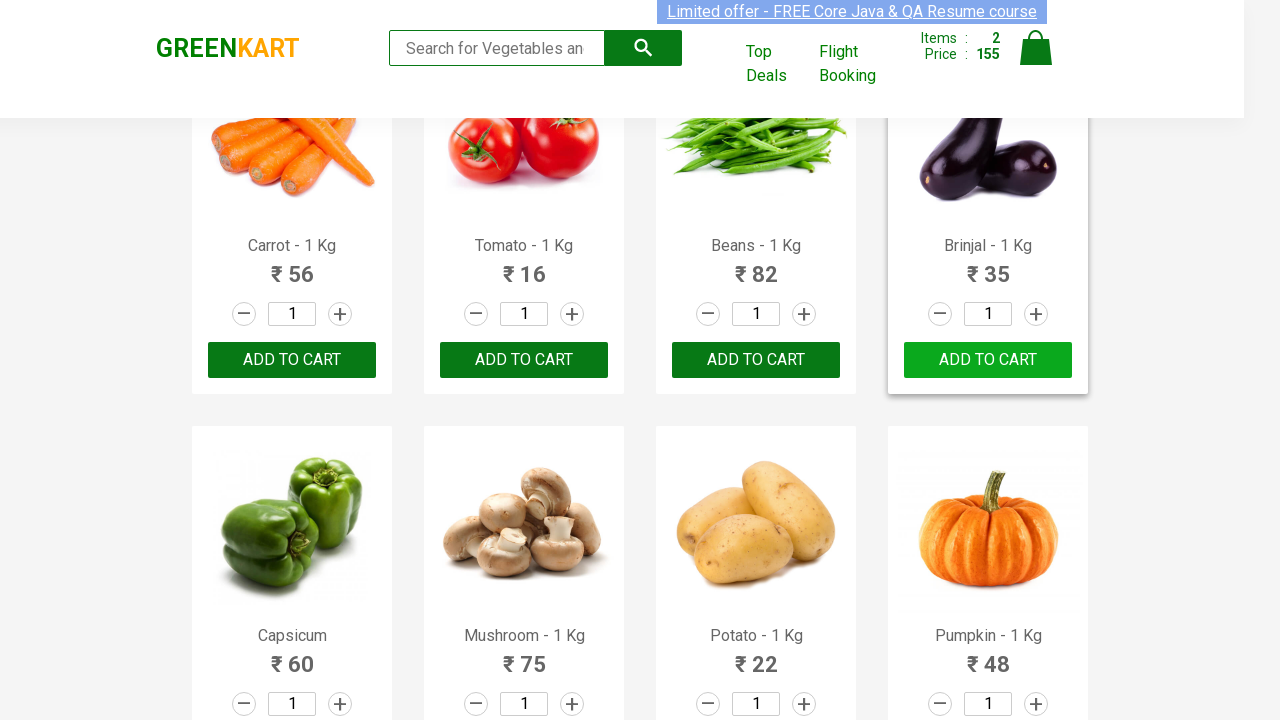

Retrieved text content of product element 27
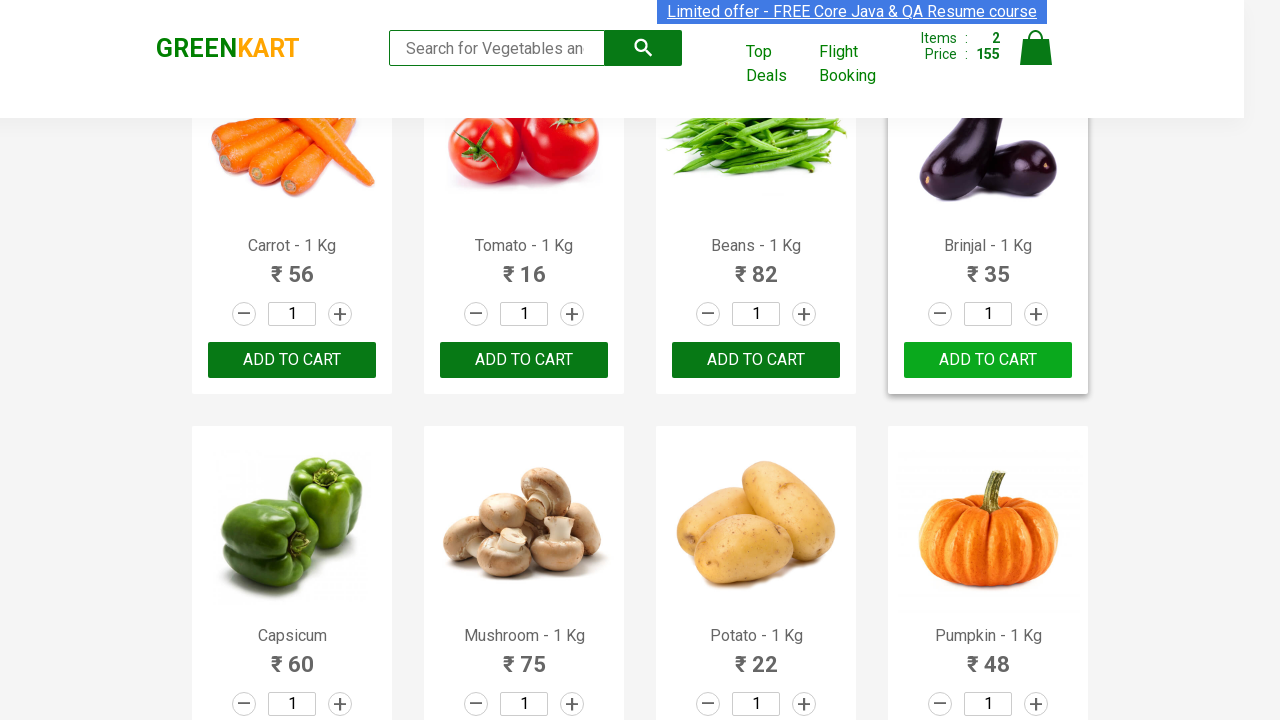

Retrieved text content of product element 28
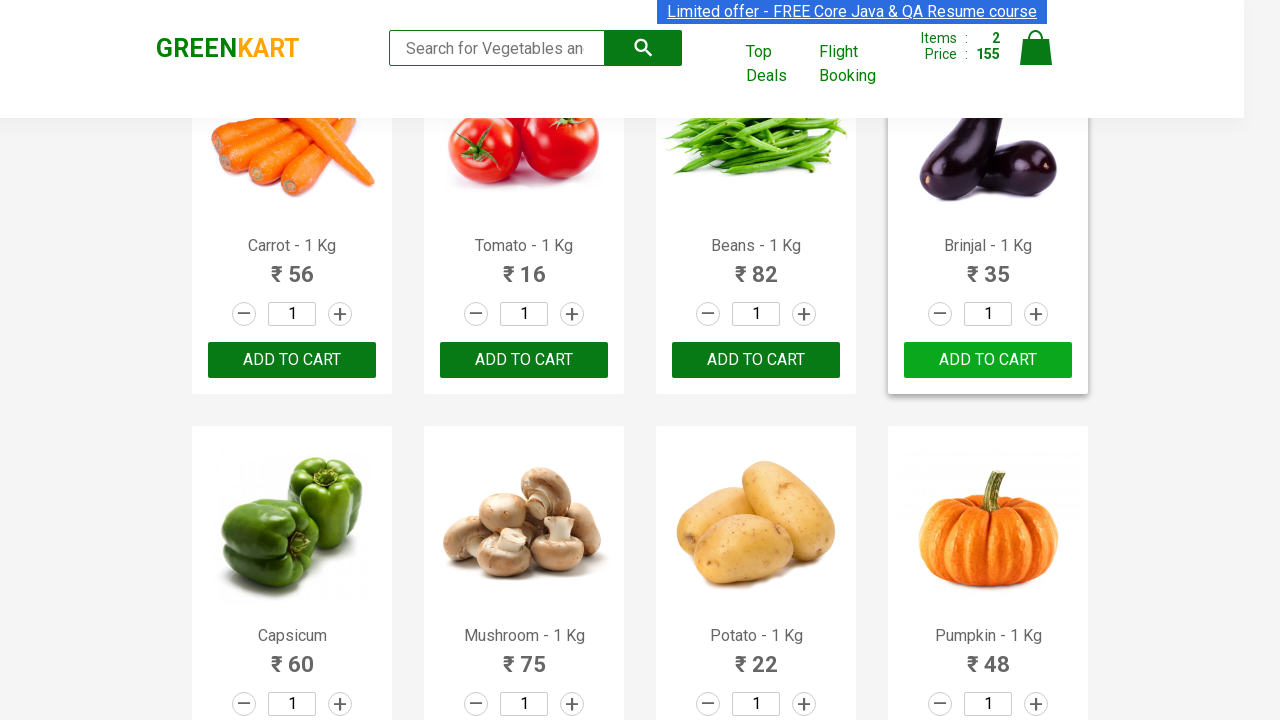

Retrieved text content of product element 29
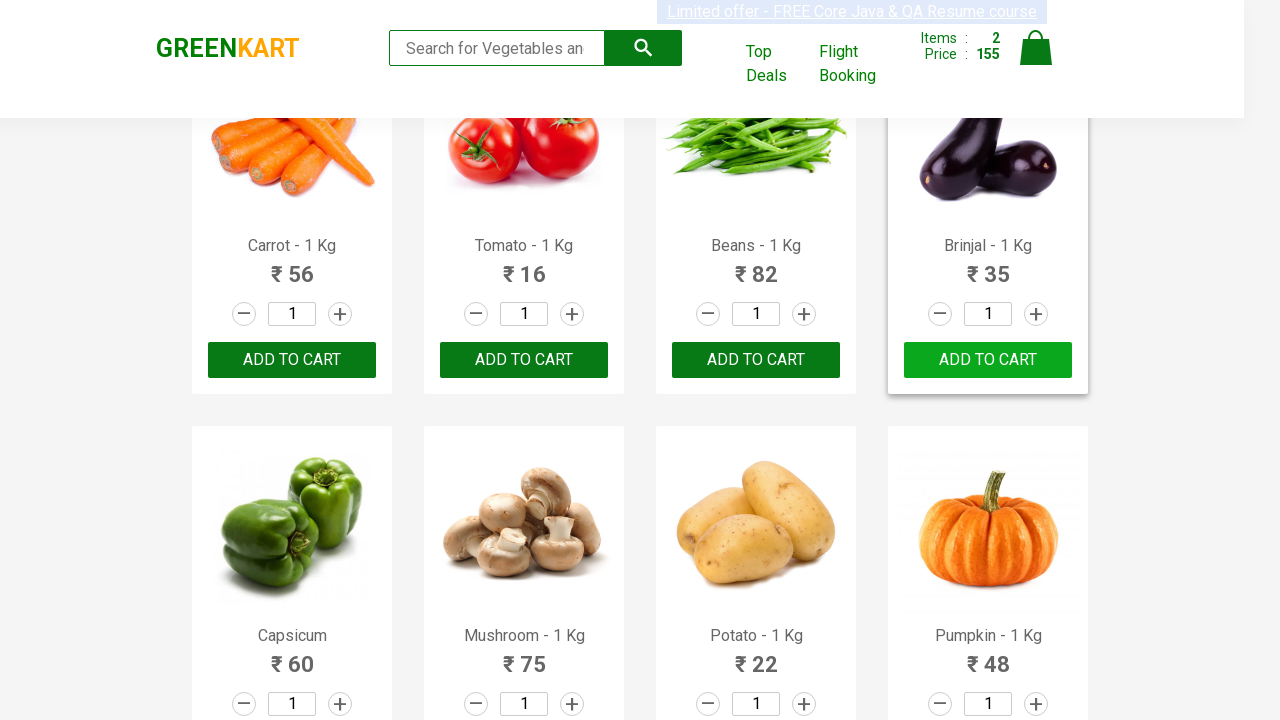

Added 'Walnuts' to cart at (524, 569) on div.product-action button >> nth=29
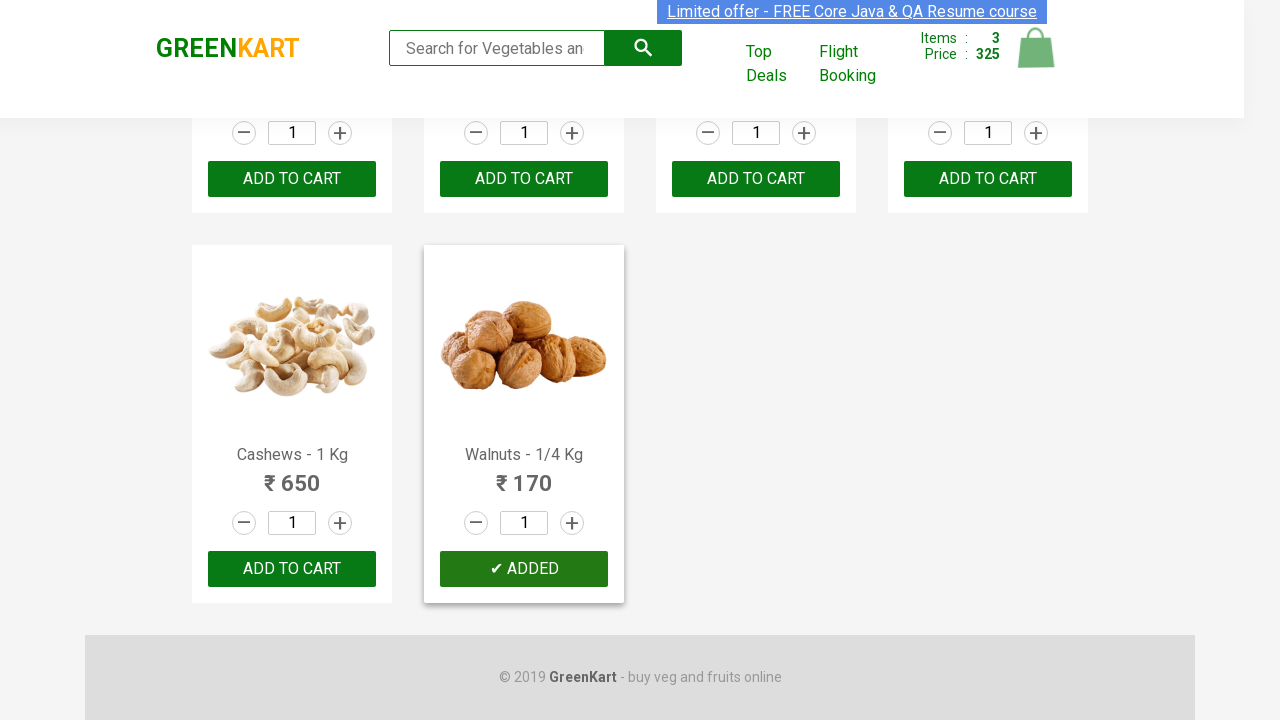

Clicked on cart icon to view cart at (1036, 48) on img[alt='Cart']
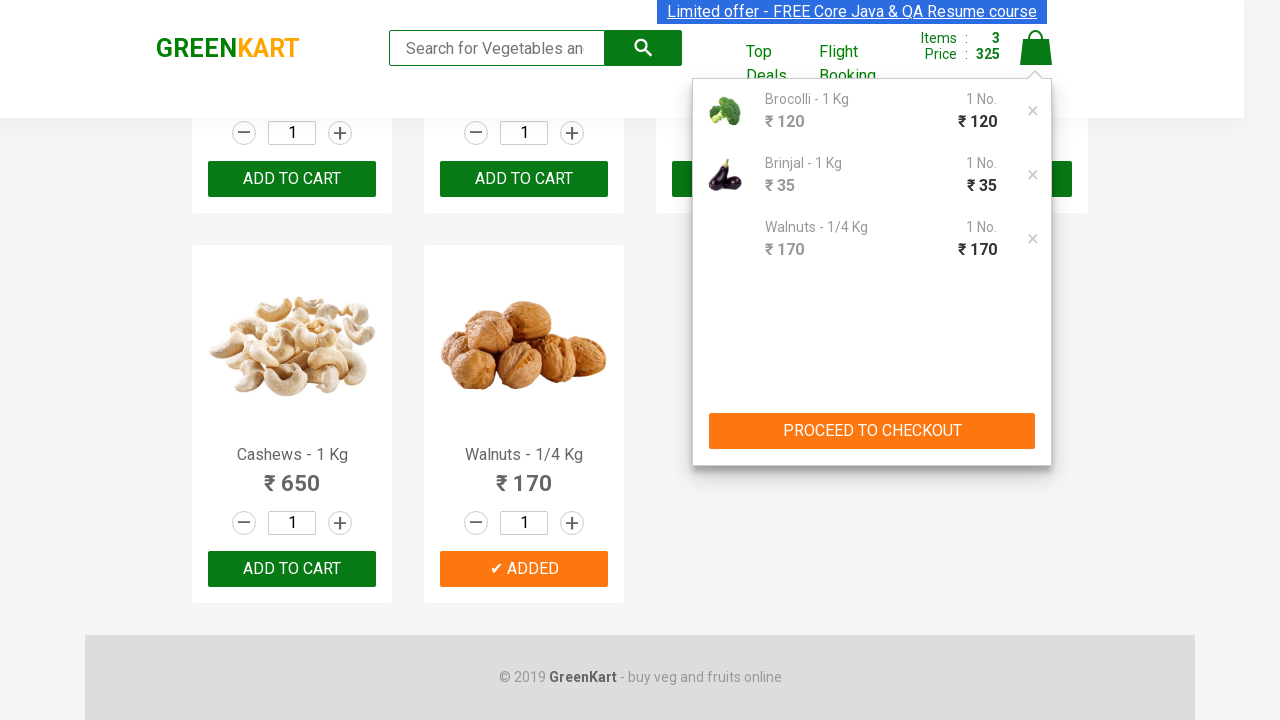

Clicked 'PROCEED TO CHECKOUT' button at (872, 431) on button:text('PROCEED TO CHECKOUT')
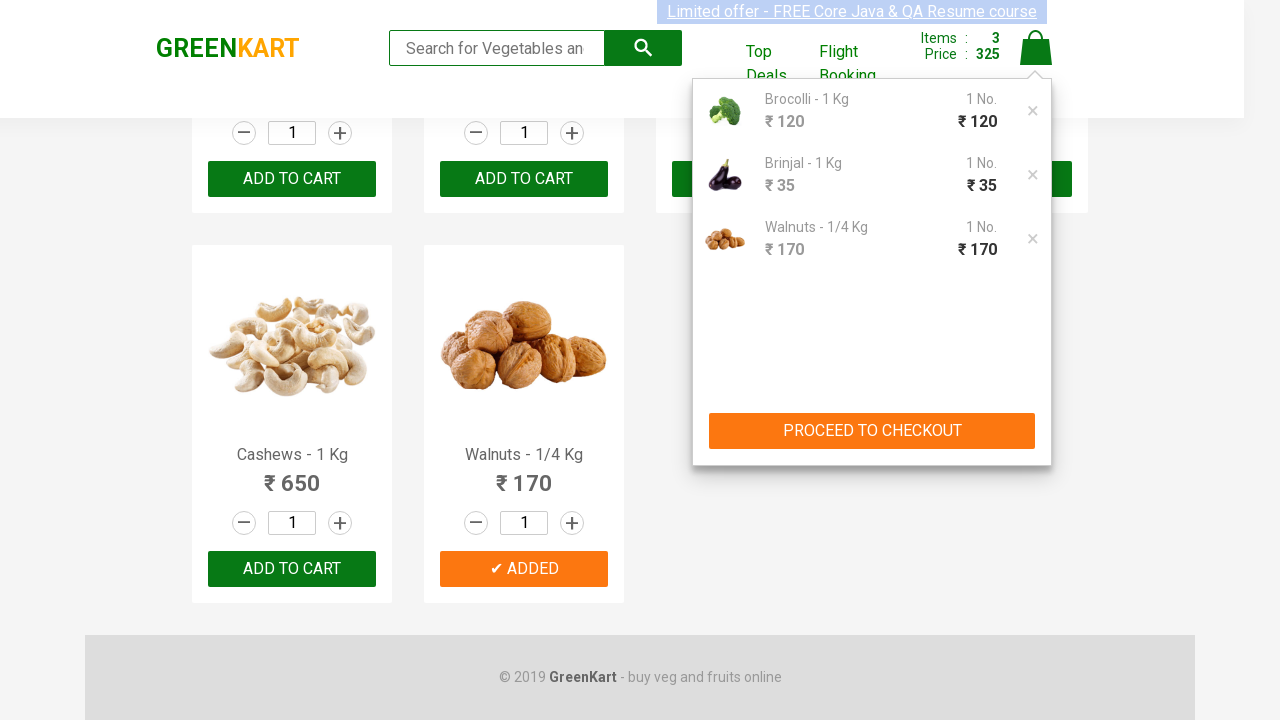

Promo code input field is now visible
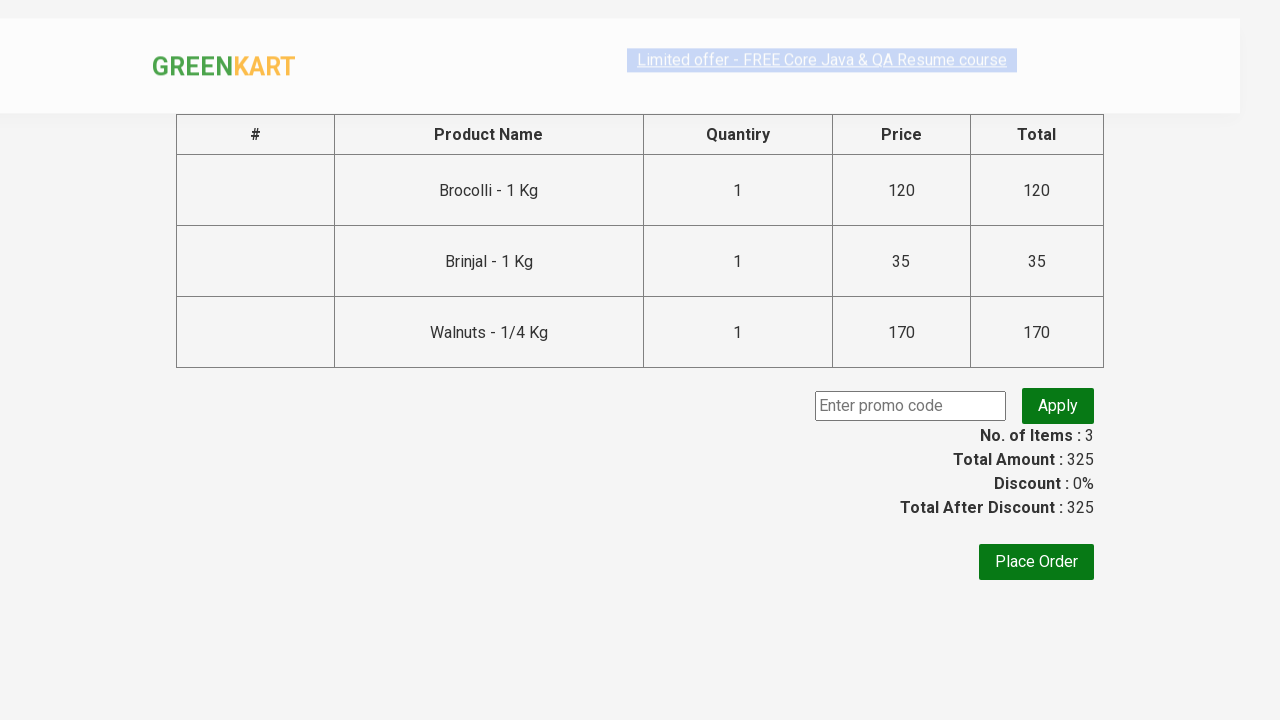

Filled promo code field with 'rahulshettyacademy' on input.promoCode
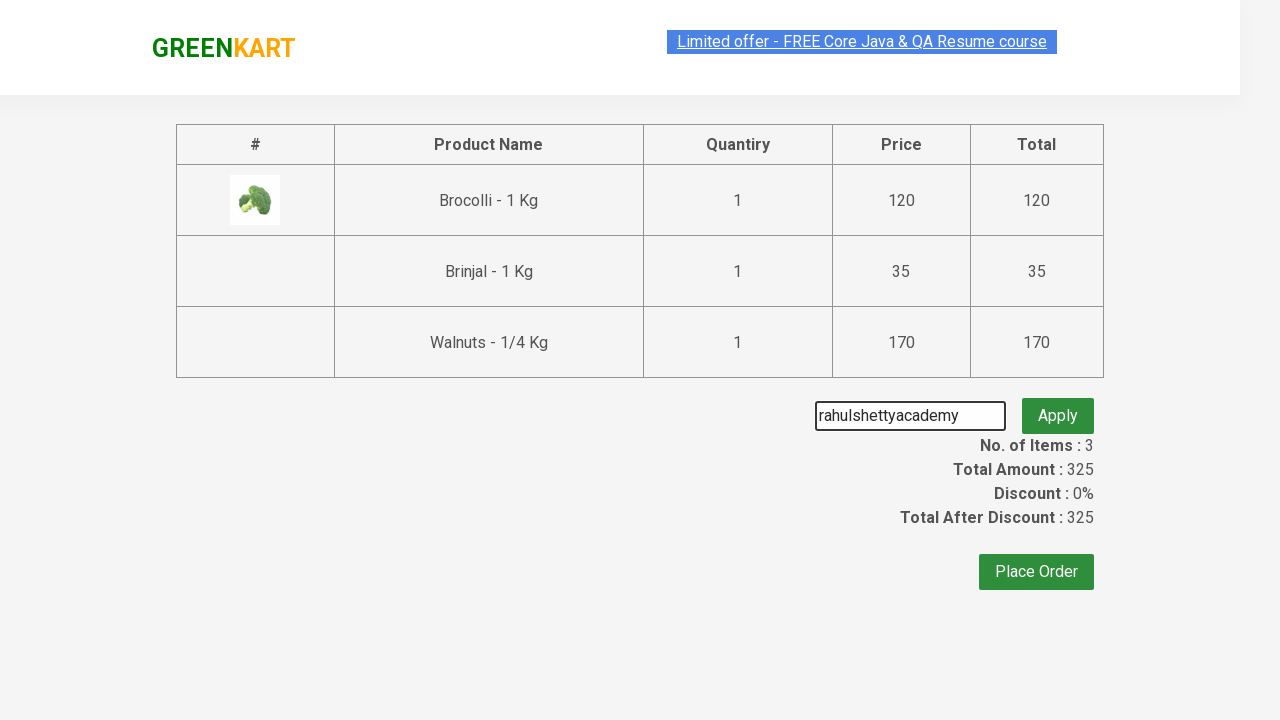

Clicked apply promo button at (1058, 406) on button.promoBtn
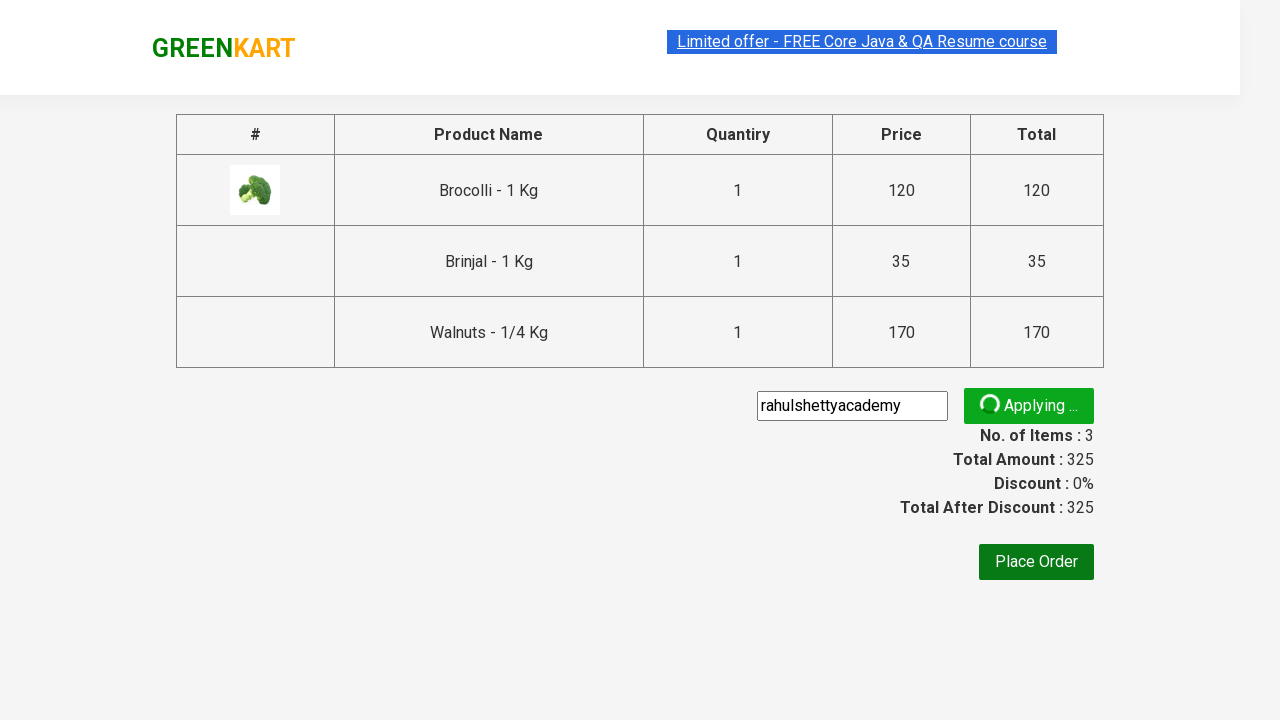

Promo confirmation message appeared
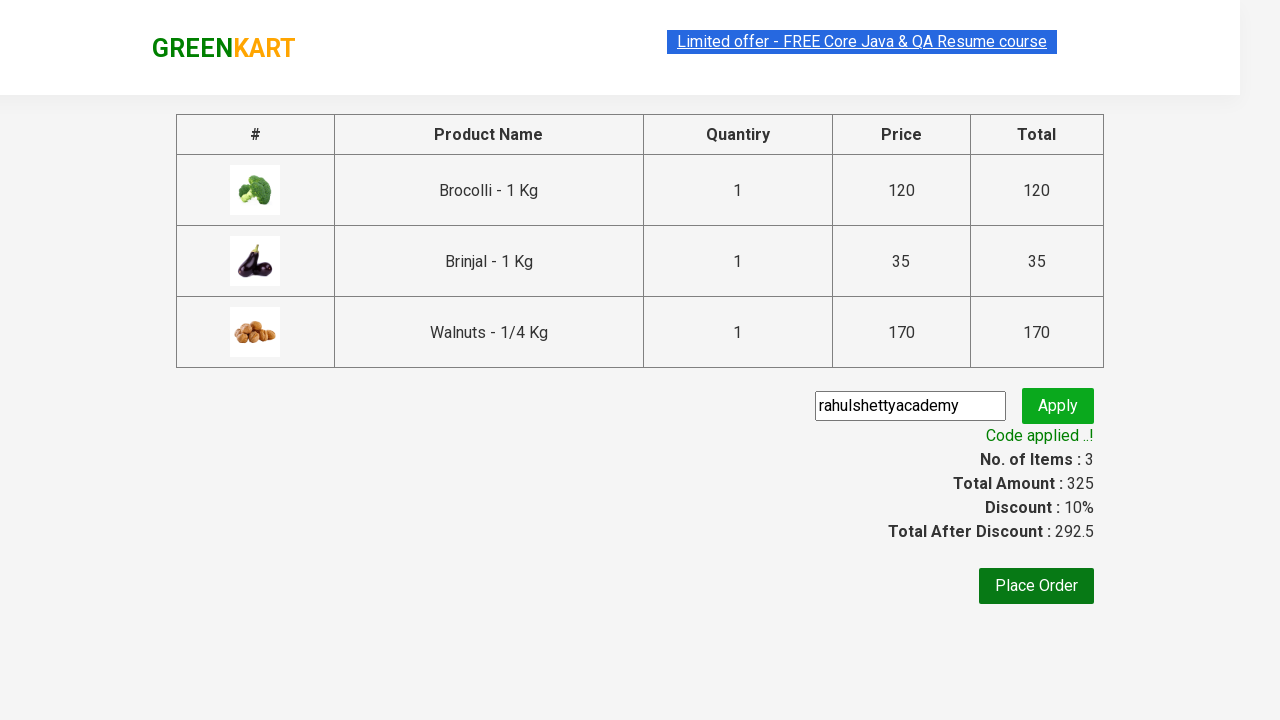

Retrieved promo confirmation text: 'Code applied ..!'
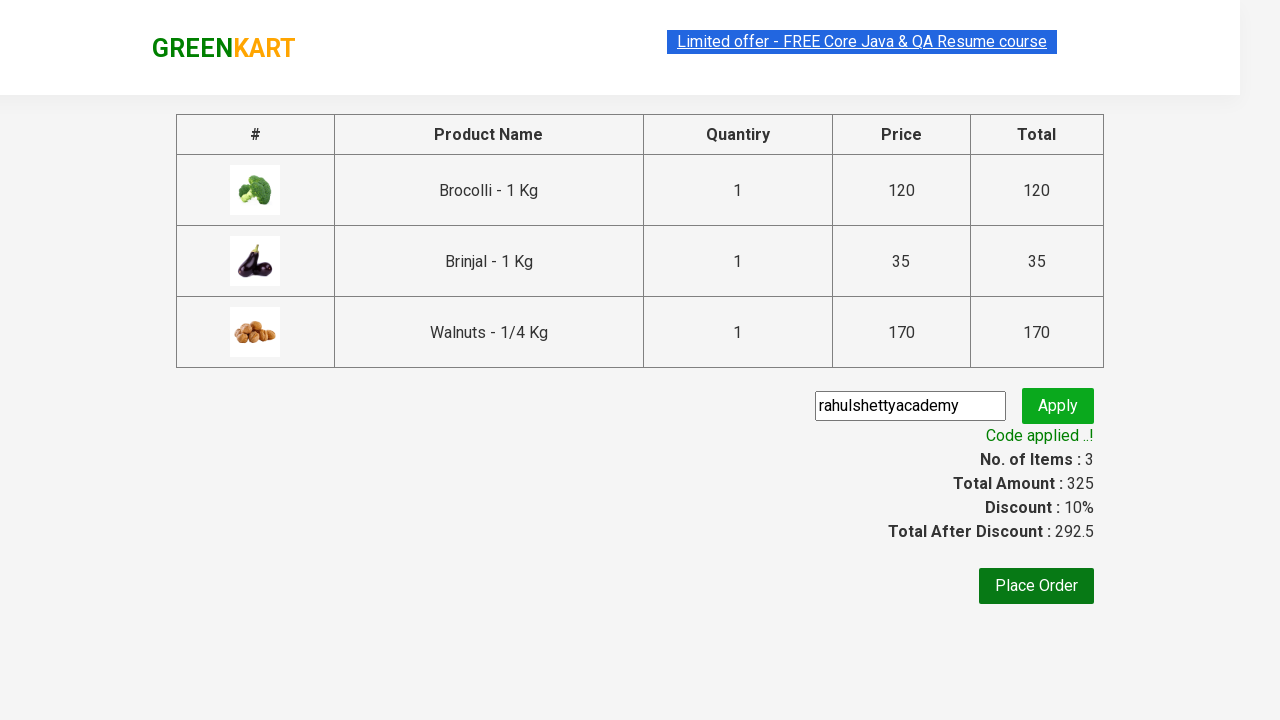

Verified promo code was applied successfully
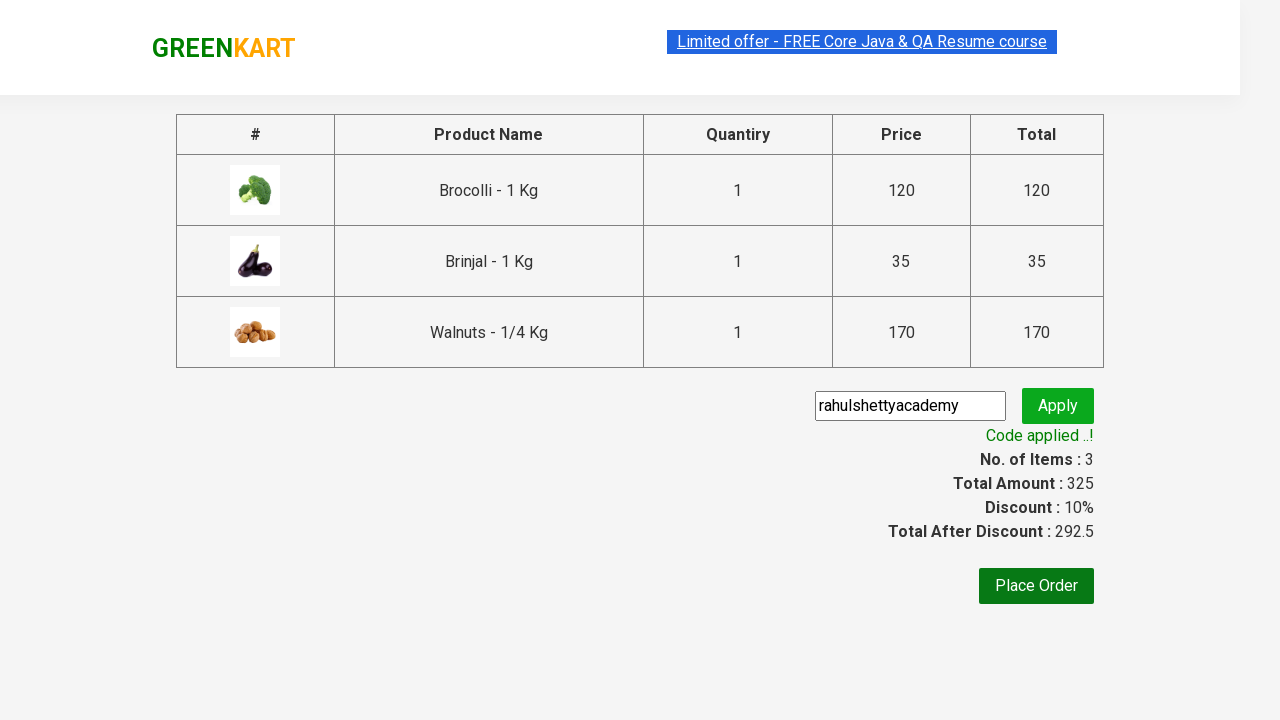

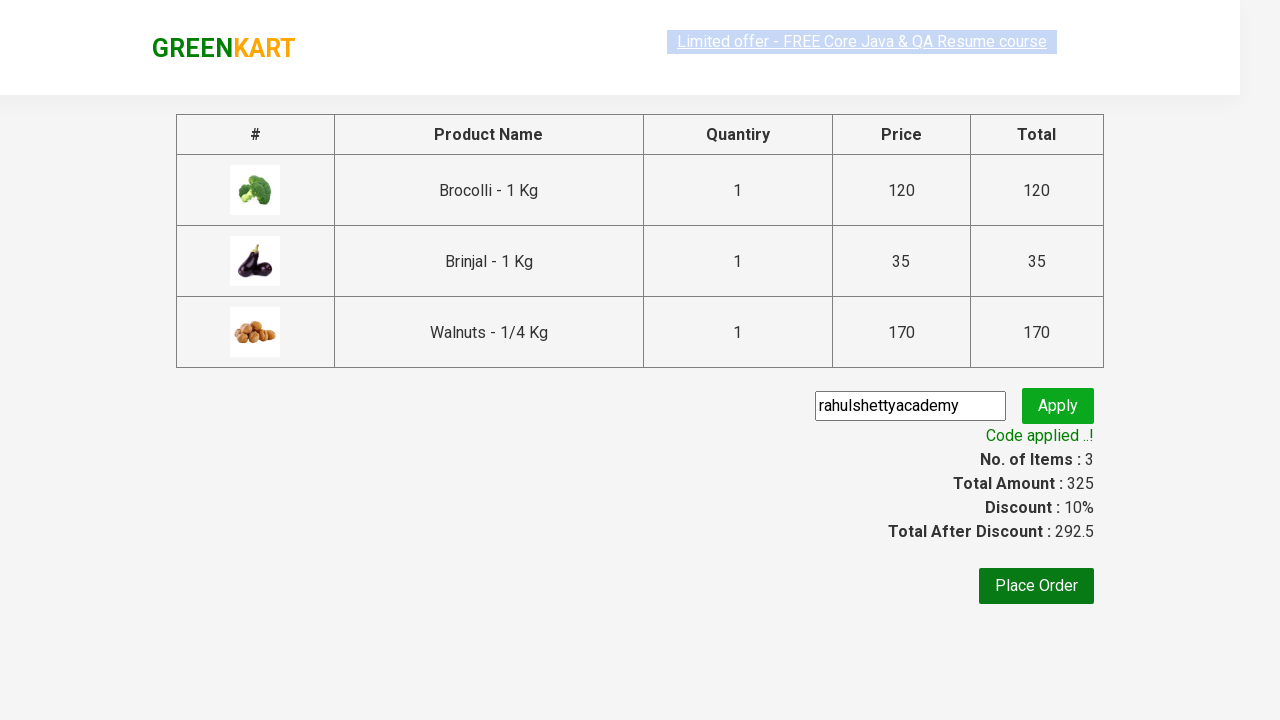